Automates playing a memory card matching game by finding all cards, identifying matching pairs by their class attribute, and clicking each pair to complete the game, then verifies the final score is displayed.

Starting URL: http://zzzscore.com/memory/en

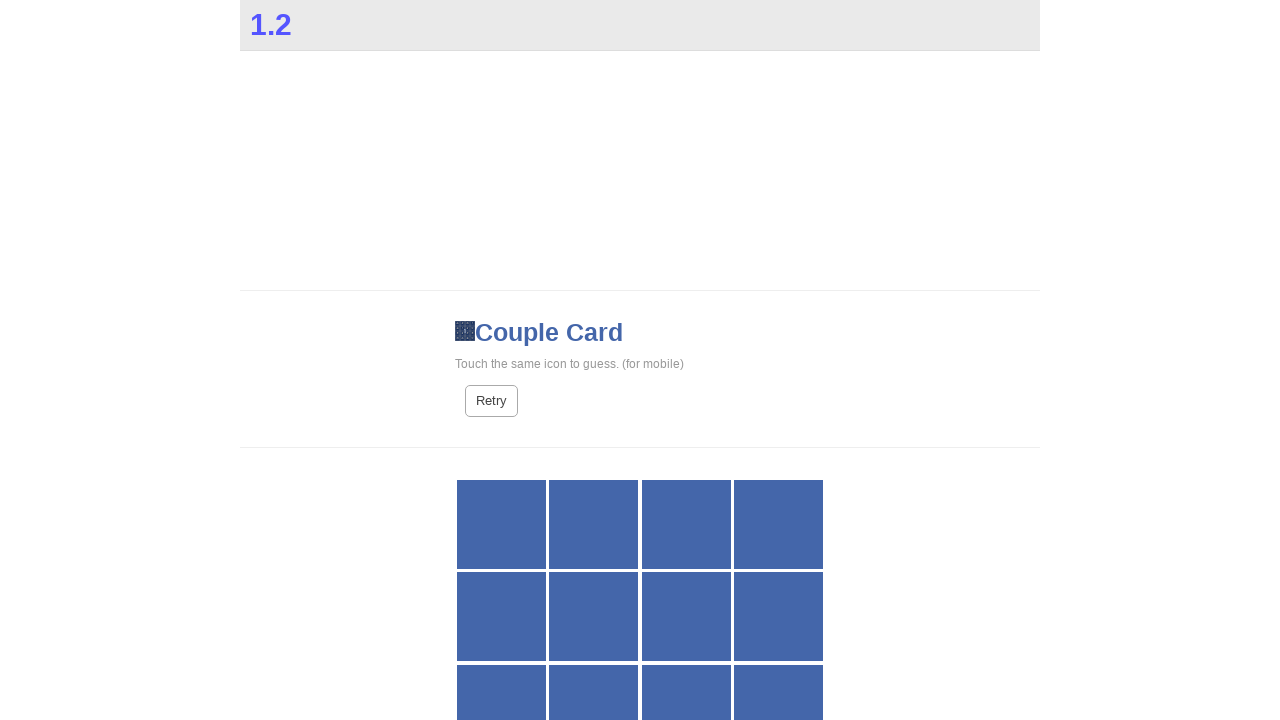

Countdown timer disappeared, game started
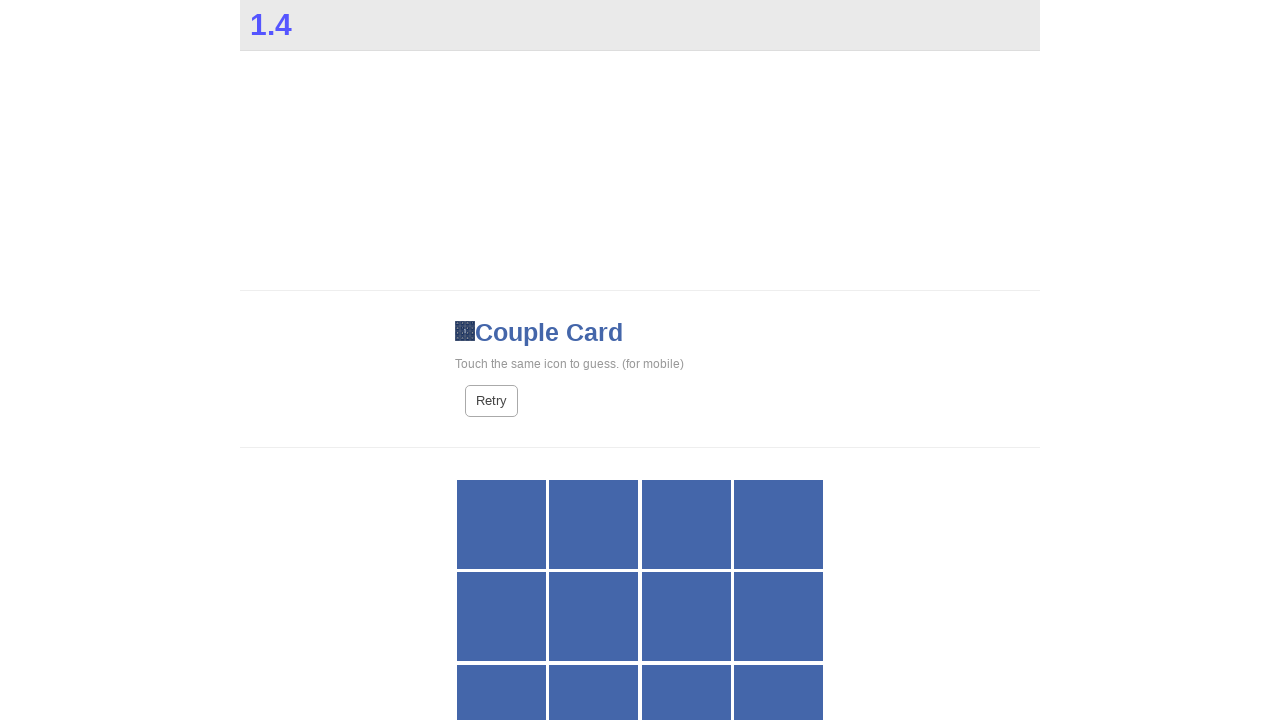

Retrieved all card elements from grid
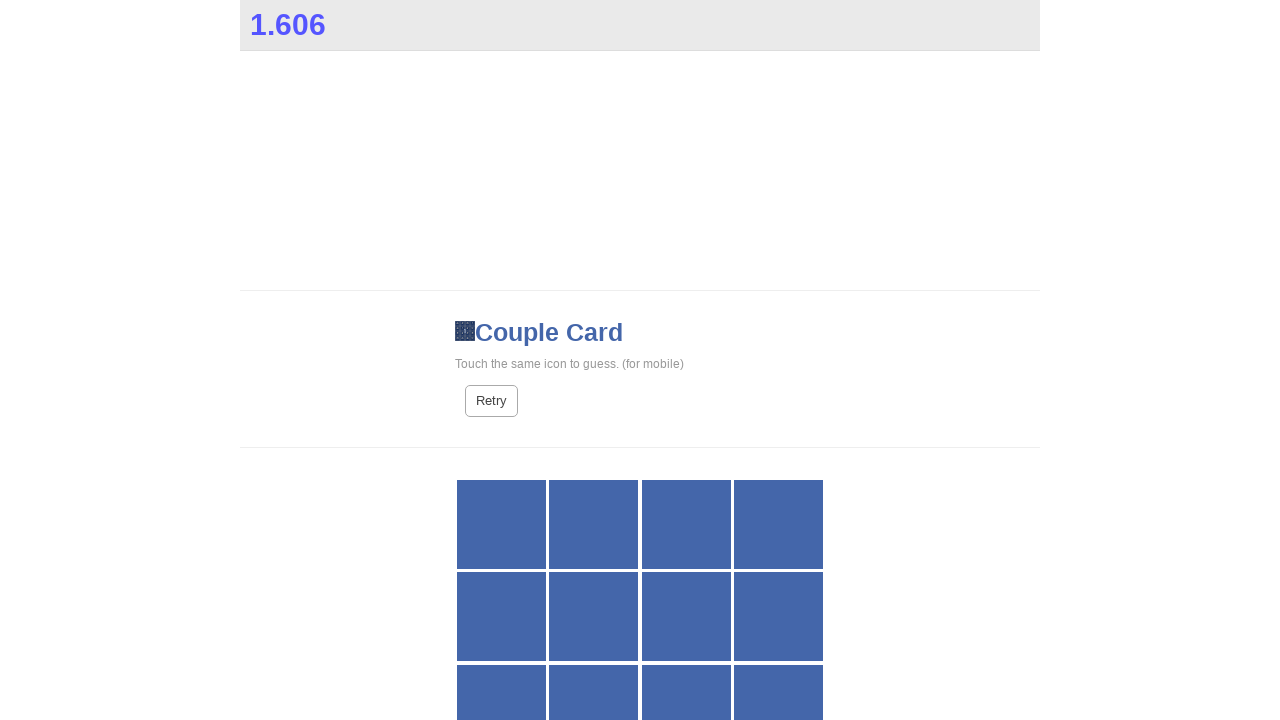

Identified 8 unique card types
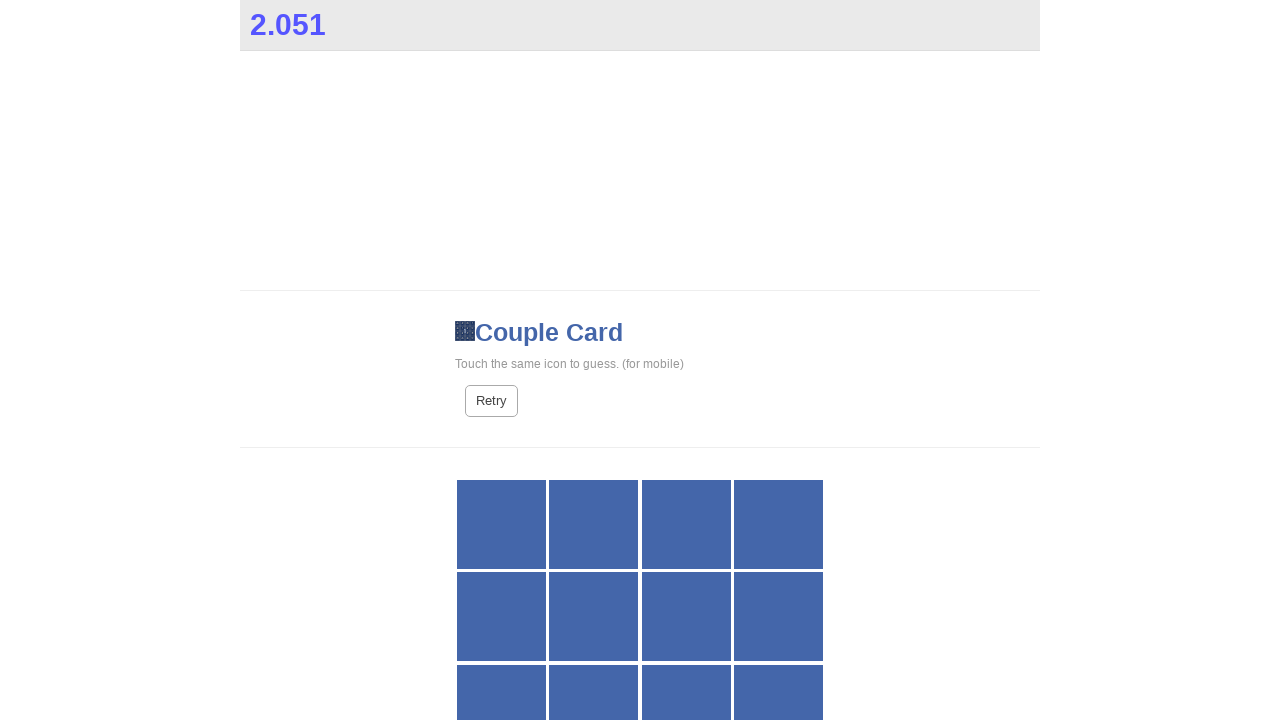

Clicked card with class 'fa fa-bomb'
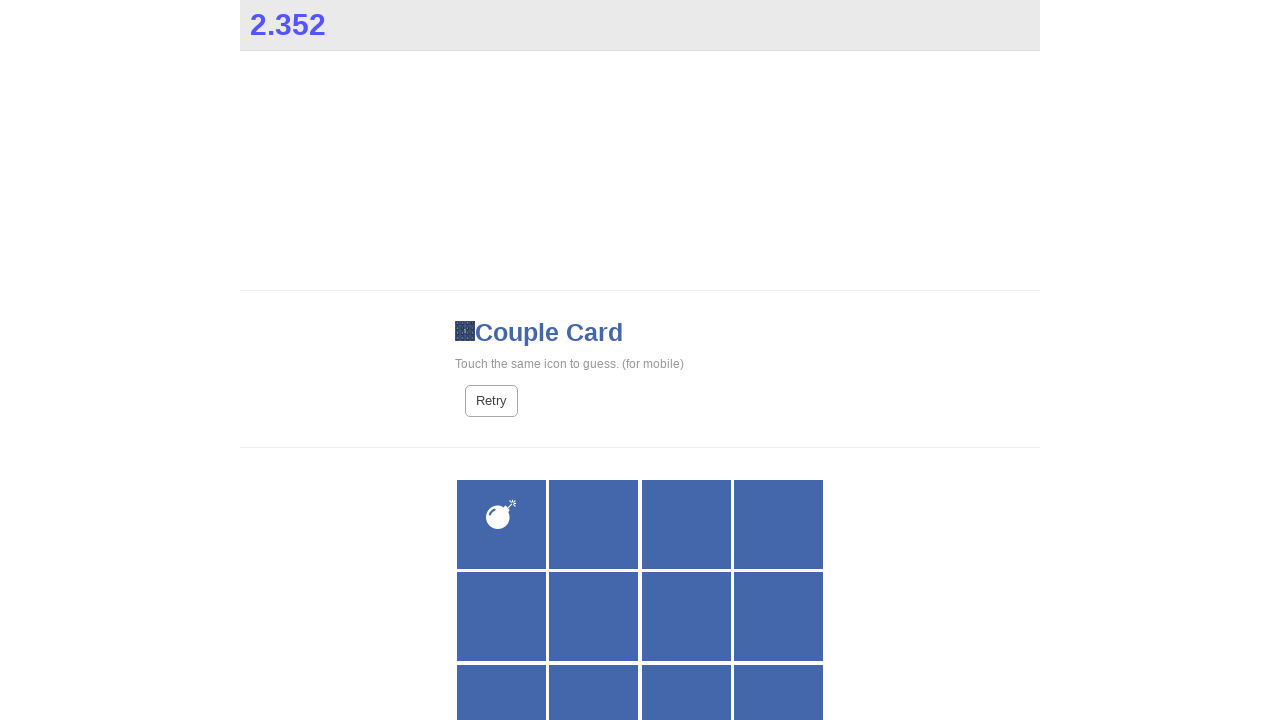

Waited 300ms for card animation
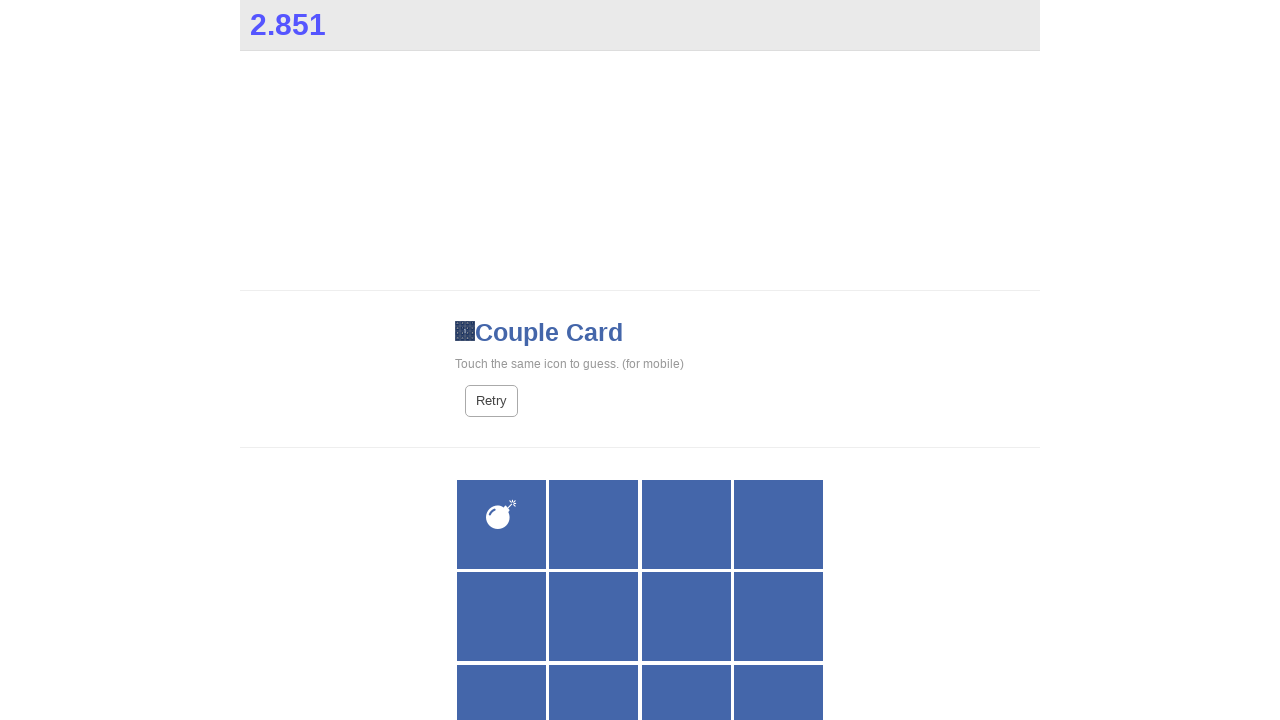

Clicked card with class 'fa fa-bomb'
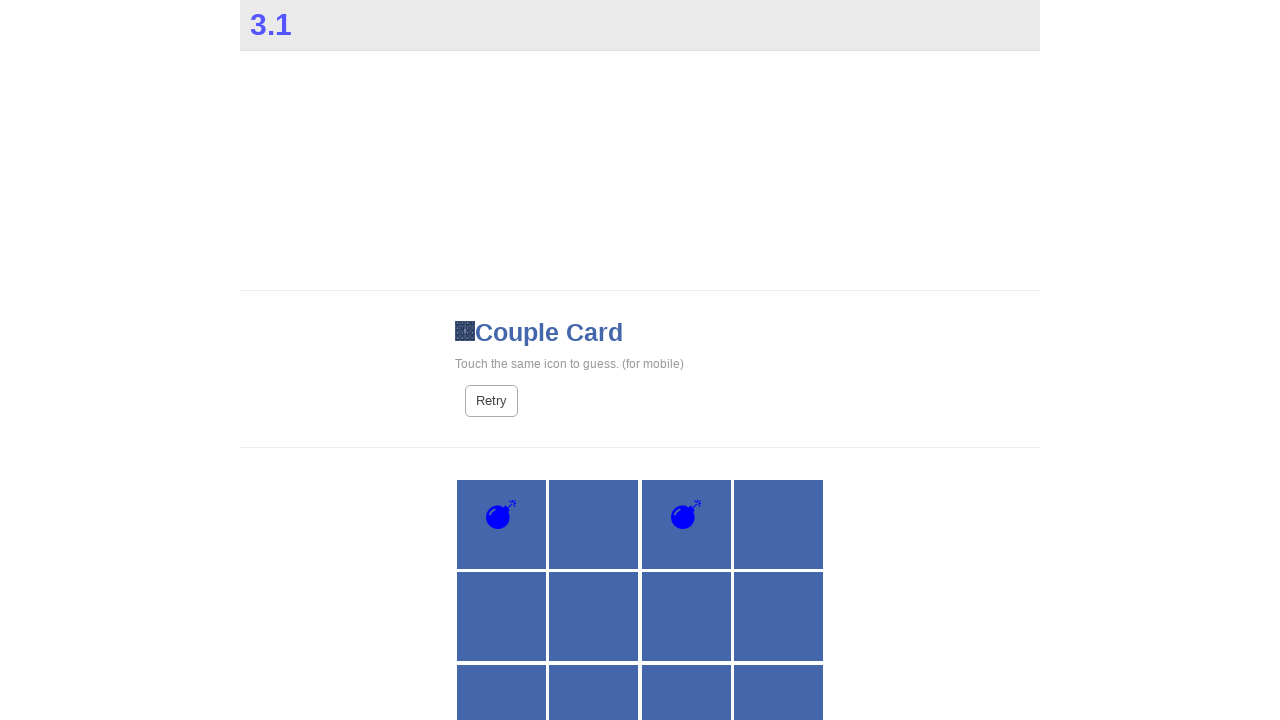

Waited 300ms for card animation
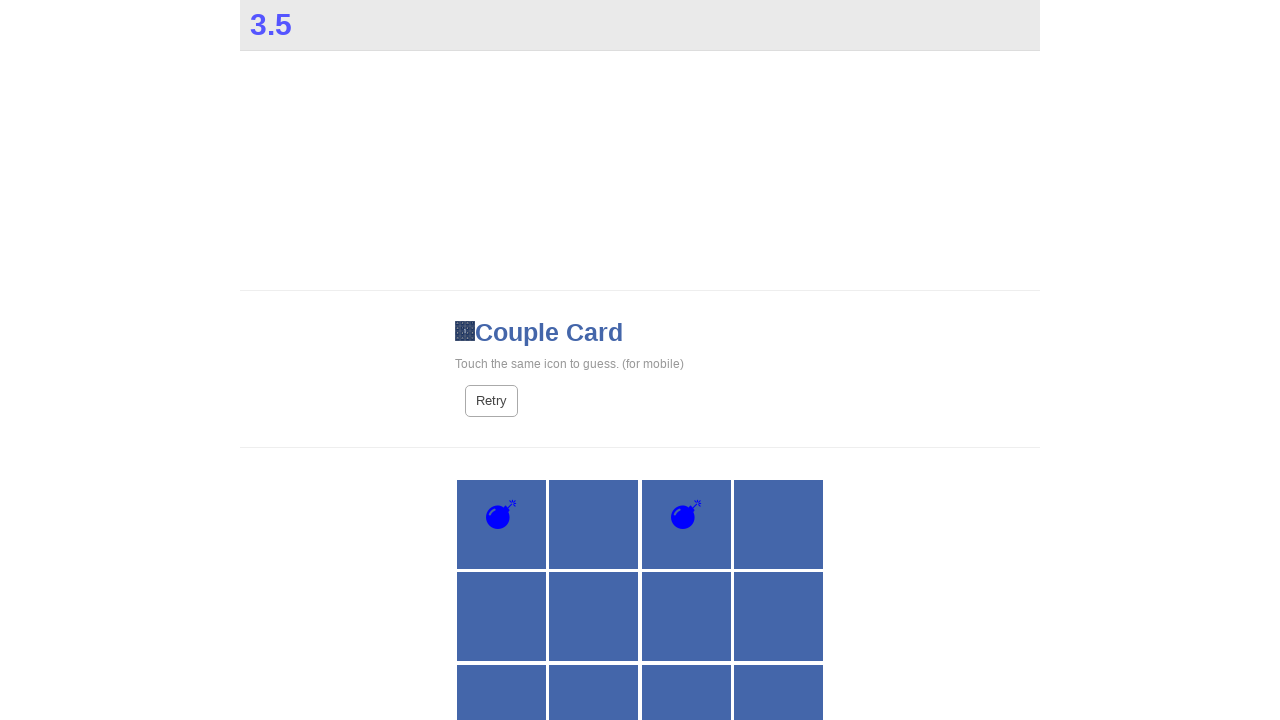

Clicked card with class 'fa fa-coffee'
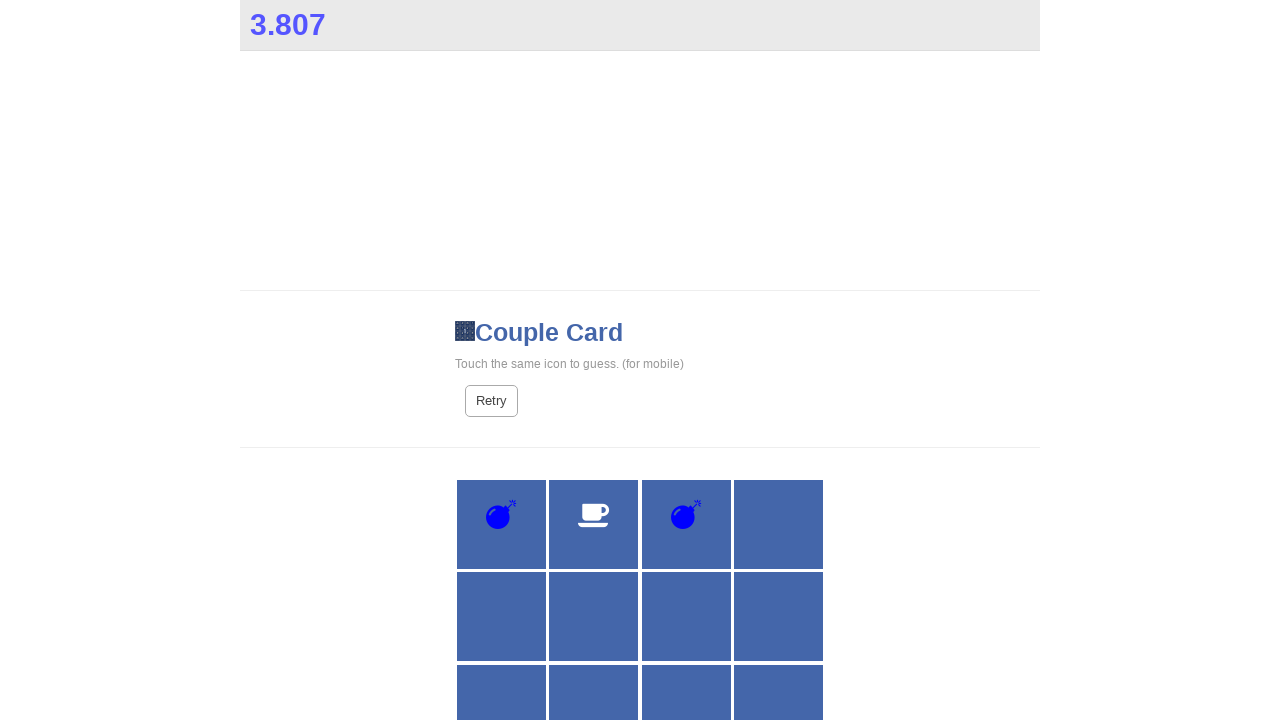

Waited 300ms for card animation
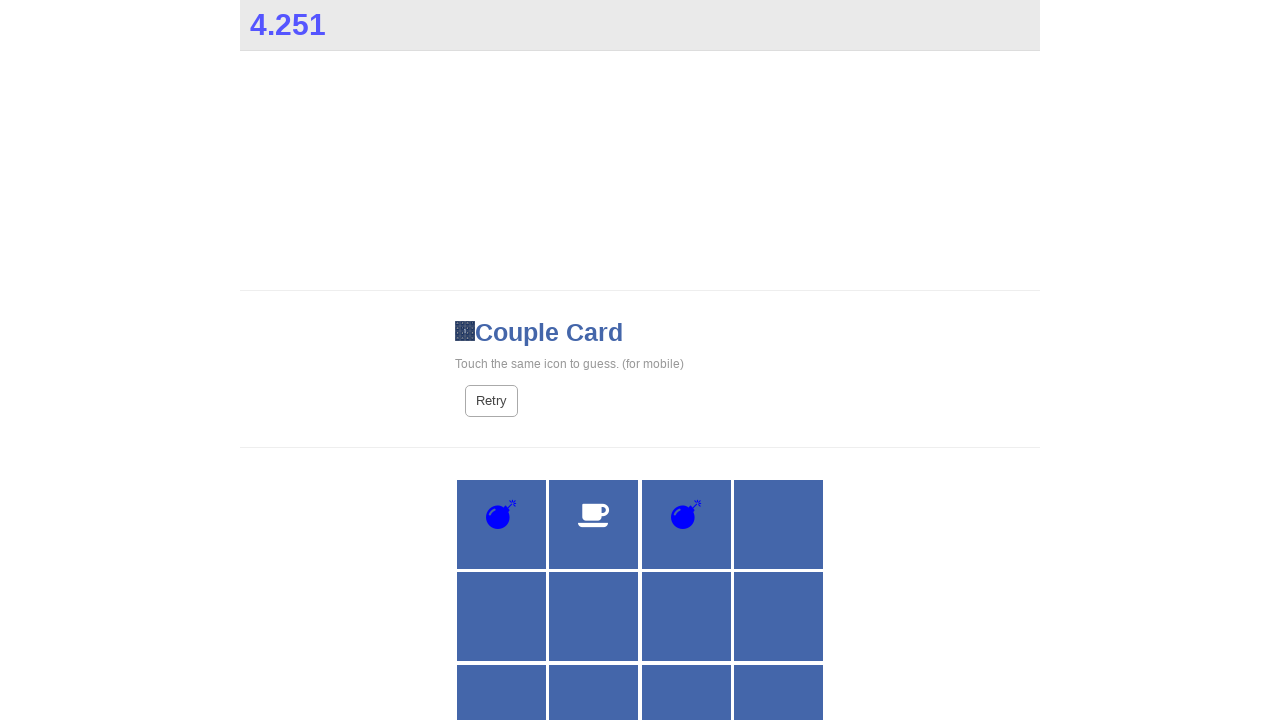

Clicked card with class 'fa fa-coffee'
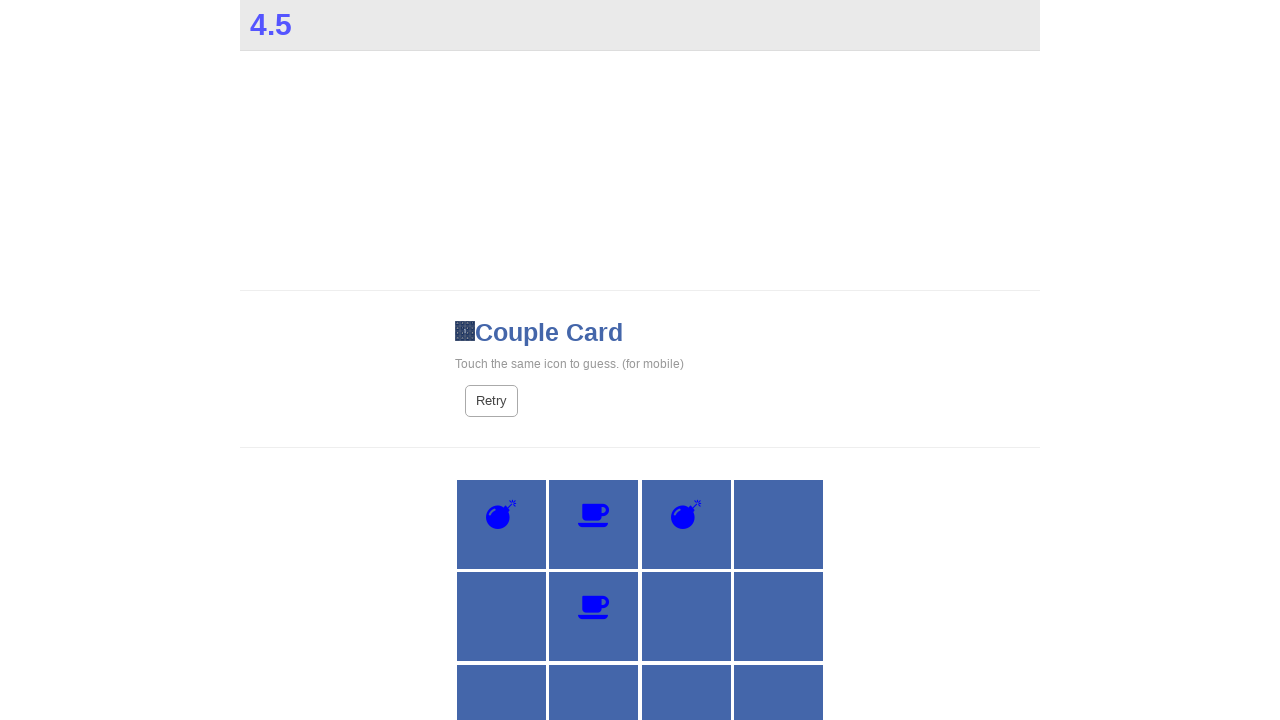

Waited 300ms for card animation
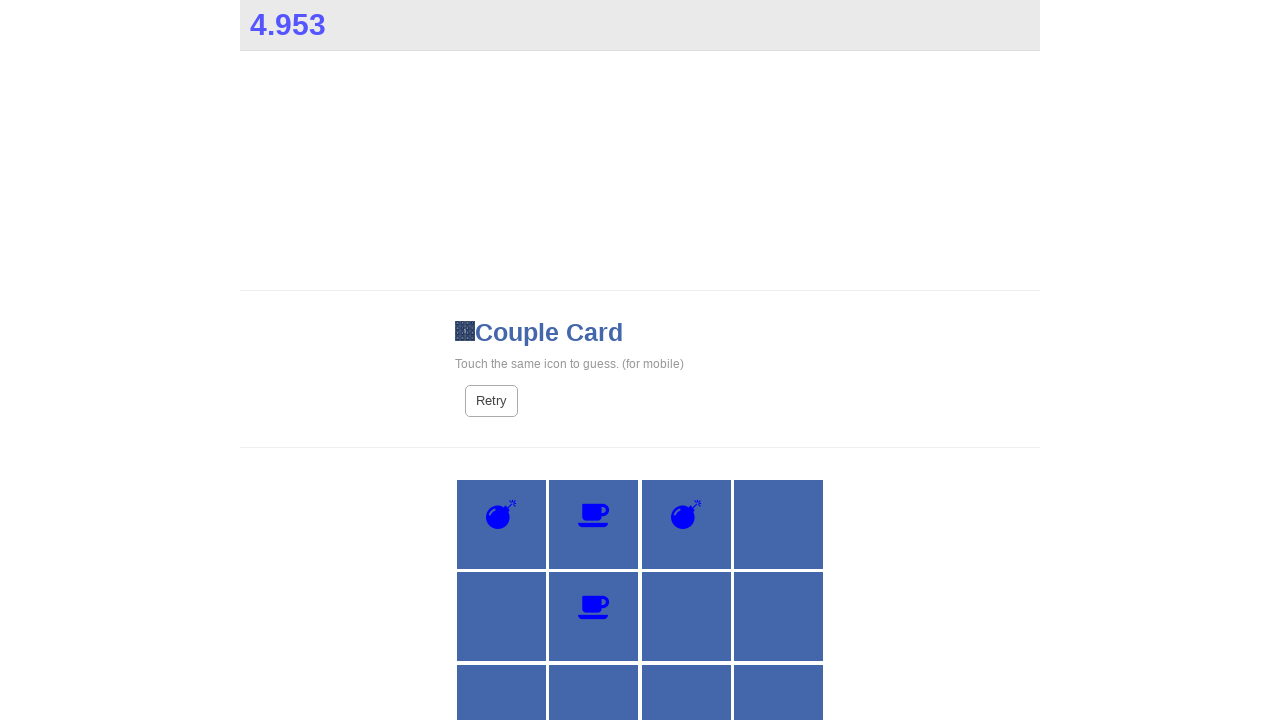

Clicked card with class 'fa fa-car'
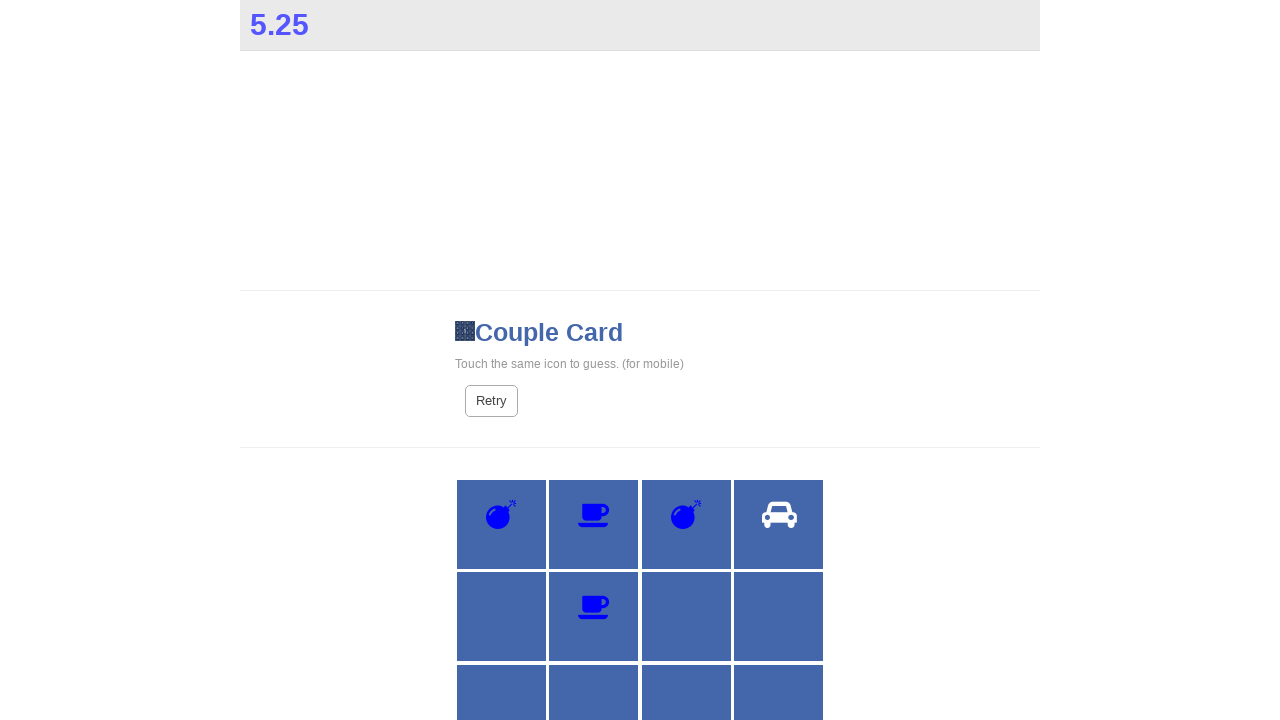

Waited 300ms for card animation
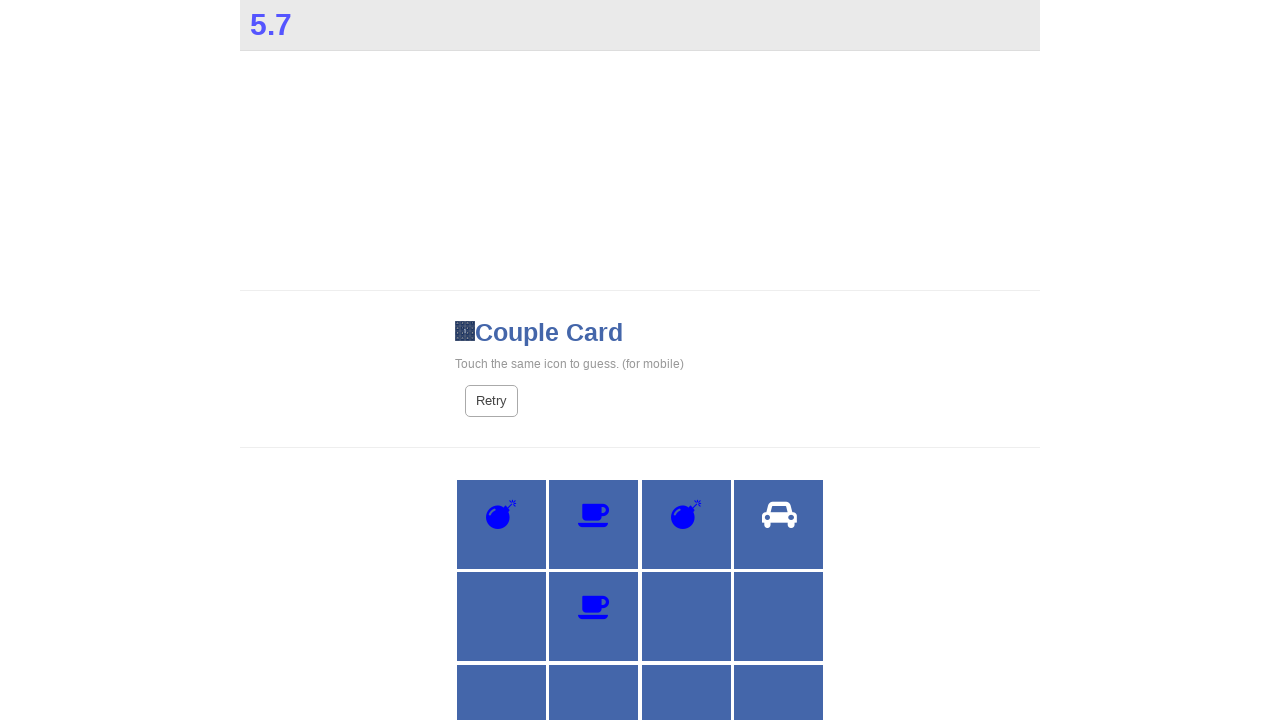

Clicked card with class 'fa fa-car'
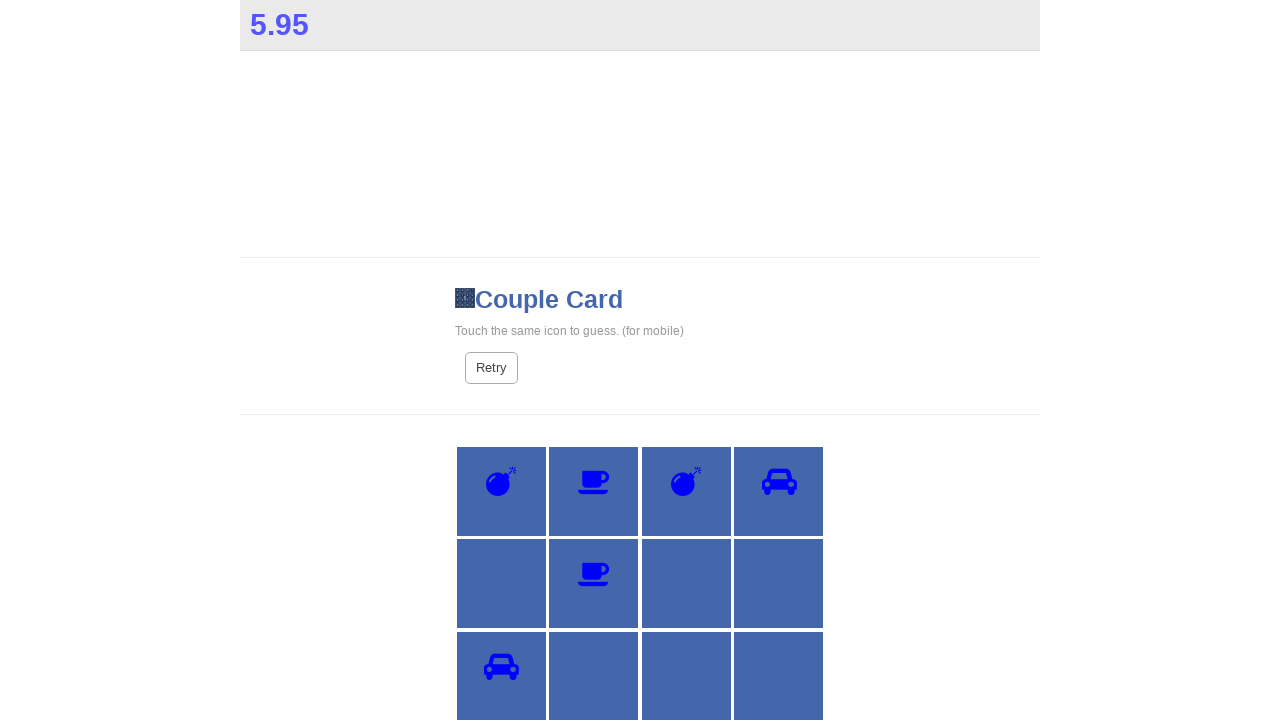

Waited 300ms for card animation
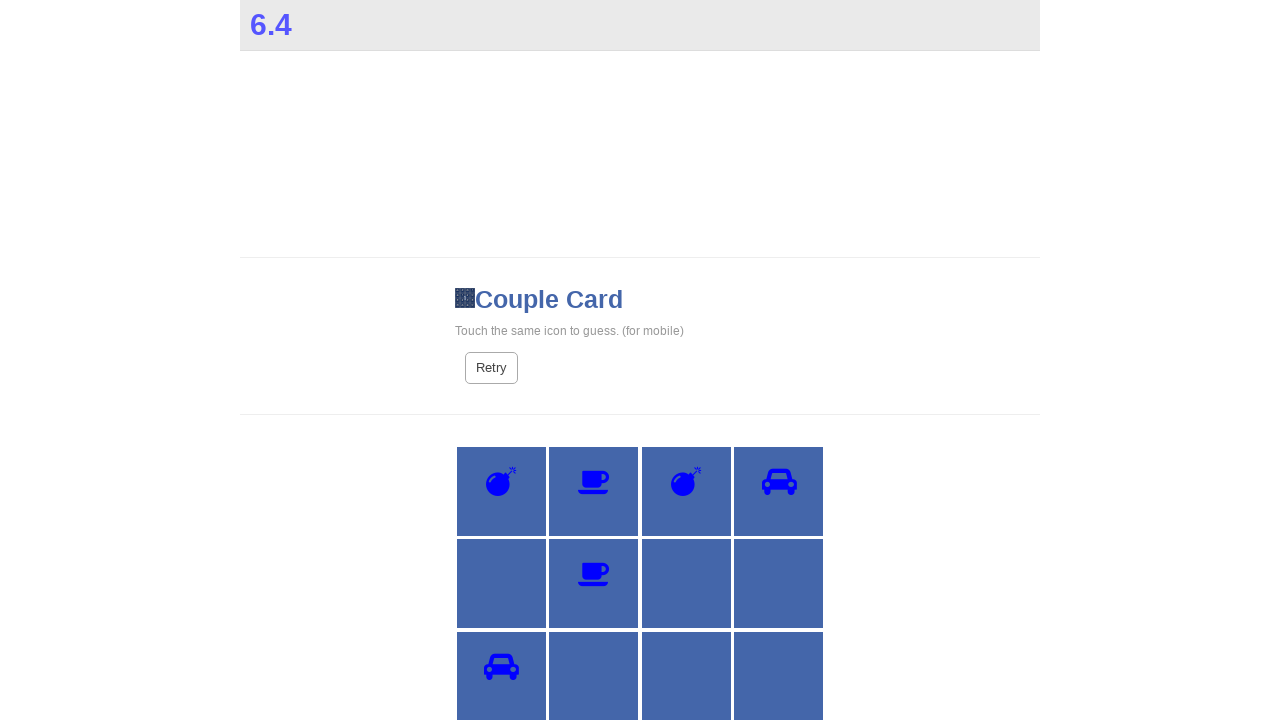

Clicked card with class 'fa fa-bolt'
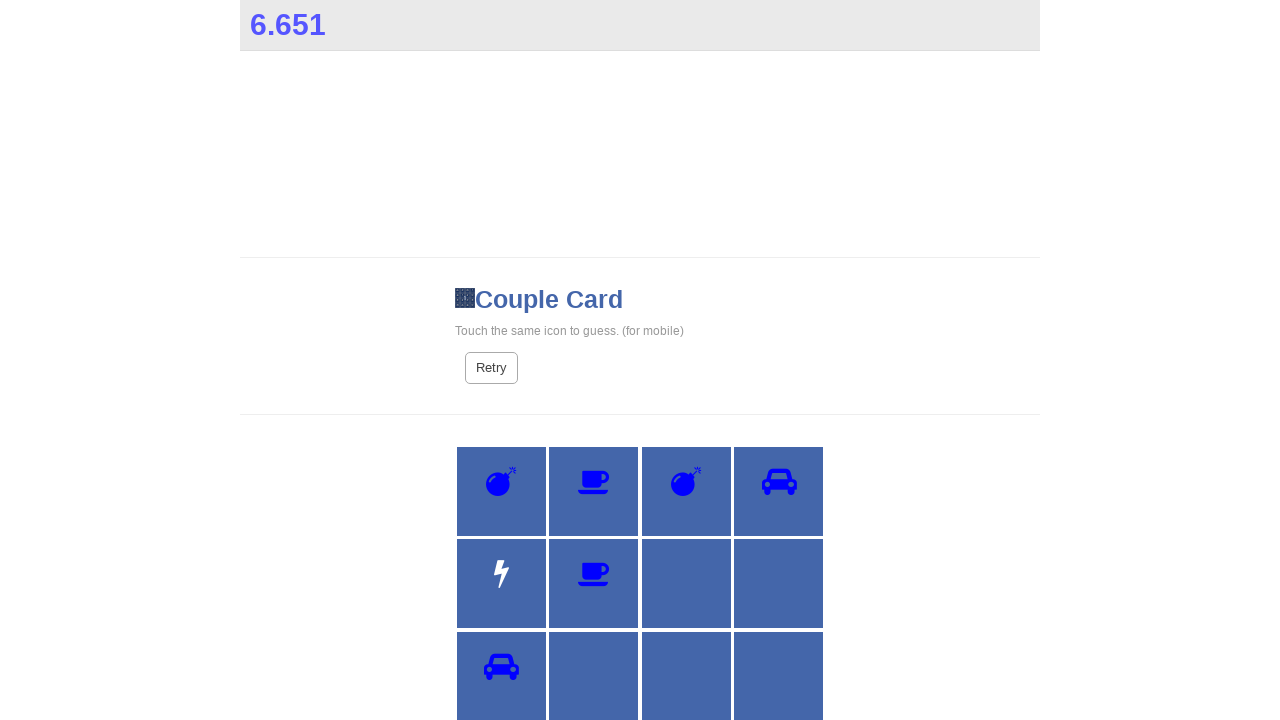

Waited 300ms for card animation
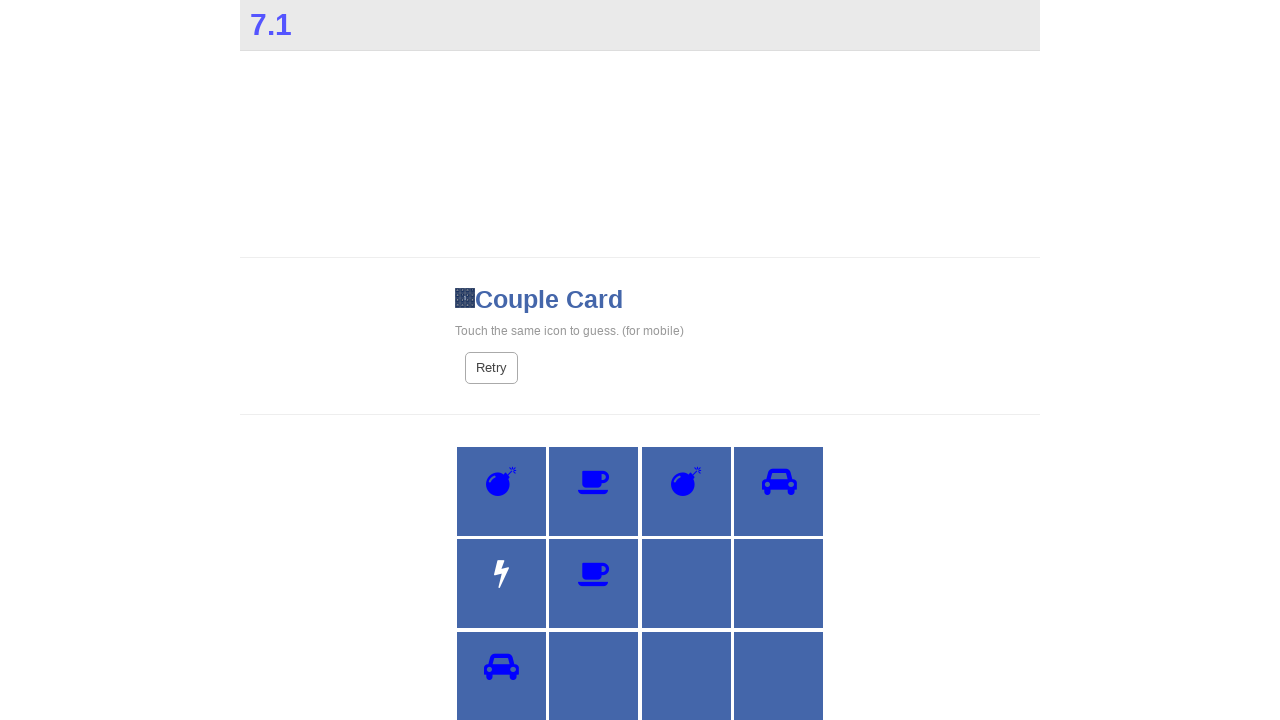

Clicked card with class 'fa fa-bolt'
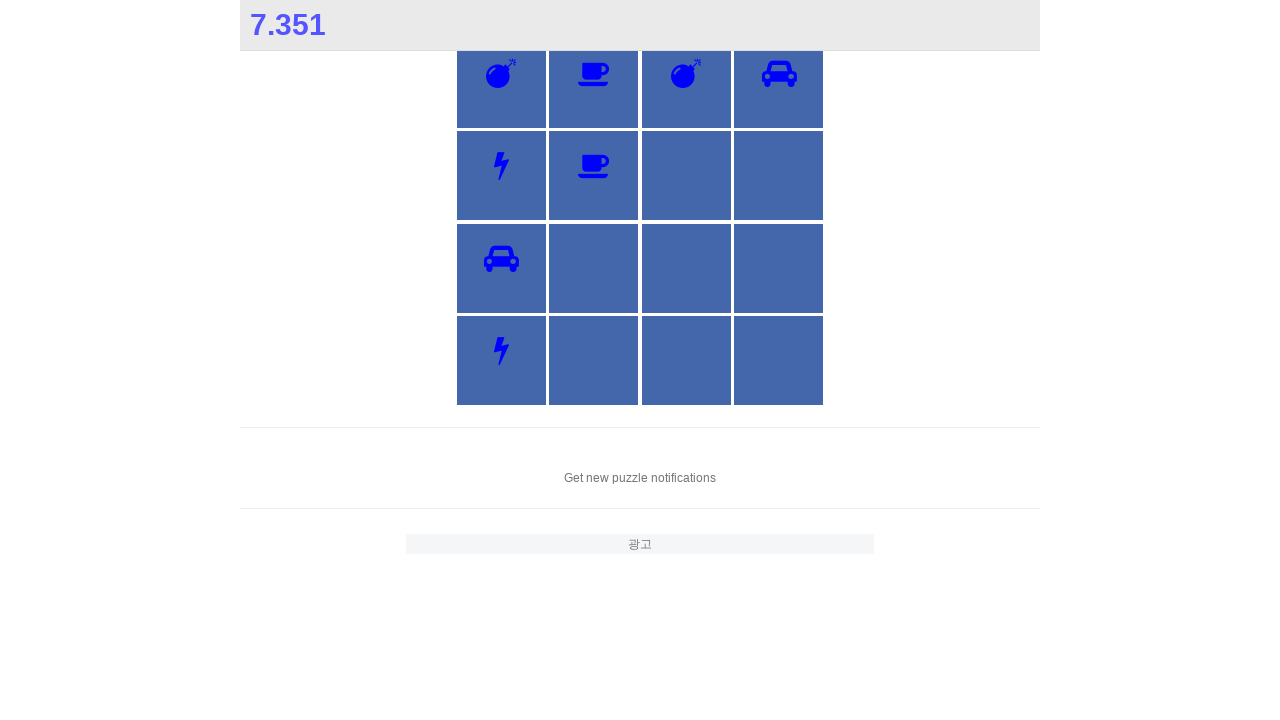

Waited 300ms for card animation
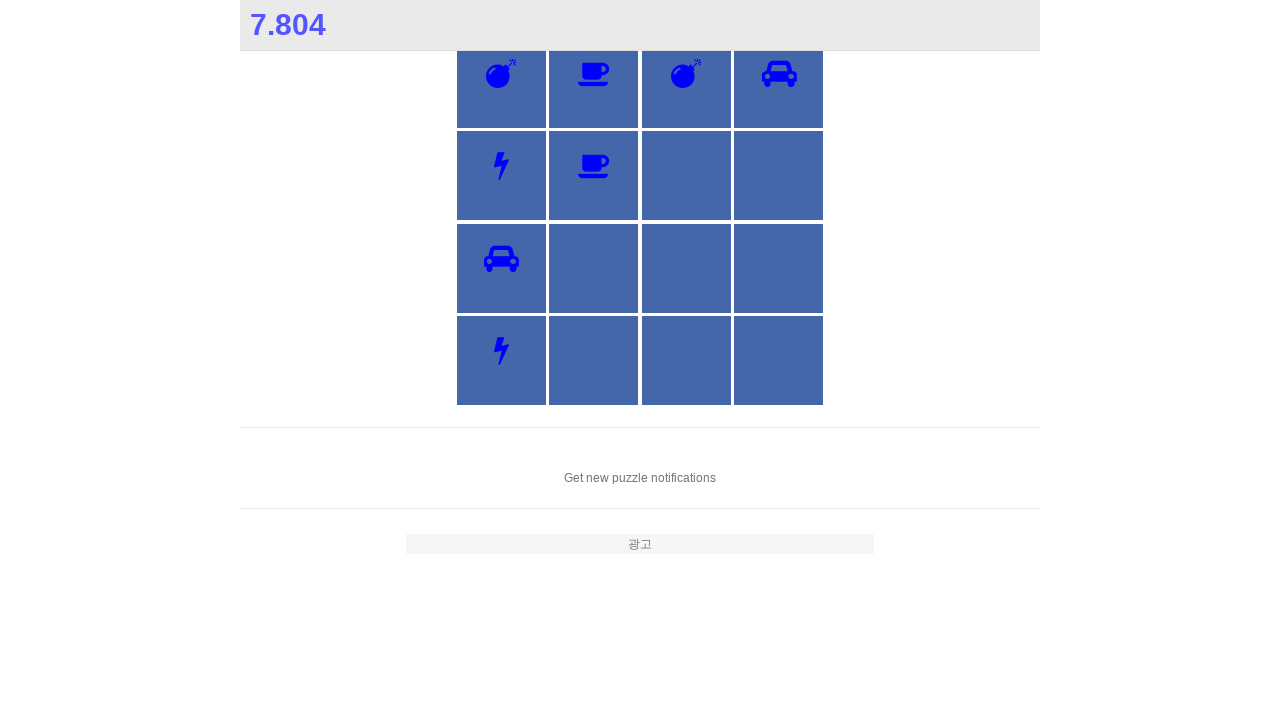

Clicked card with class 'fa fa-cubes'
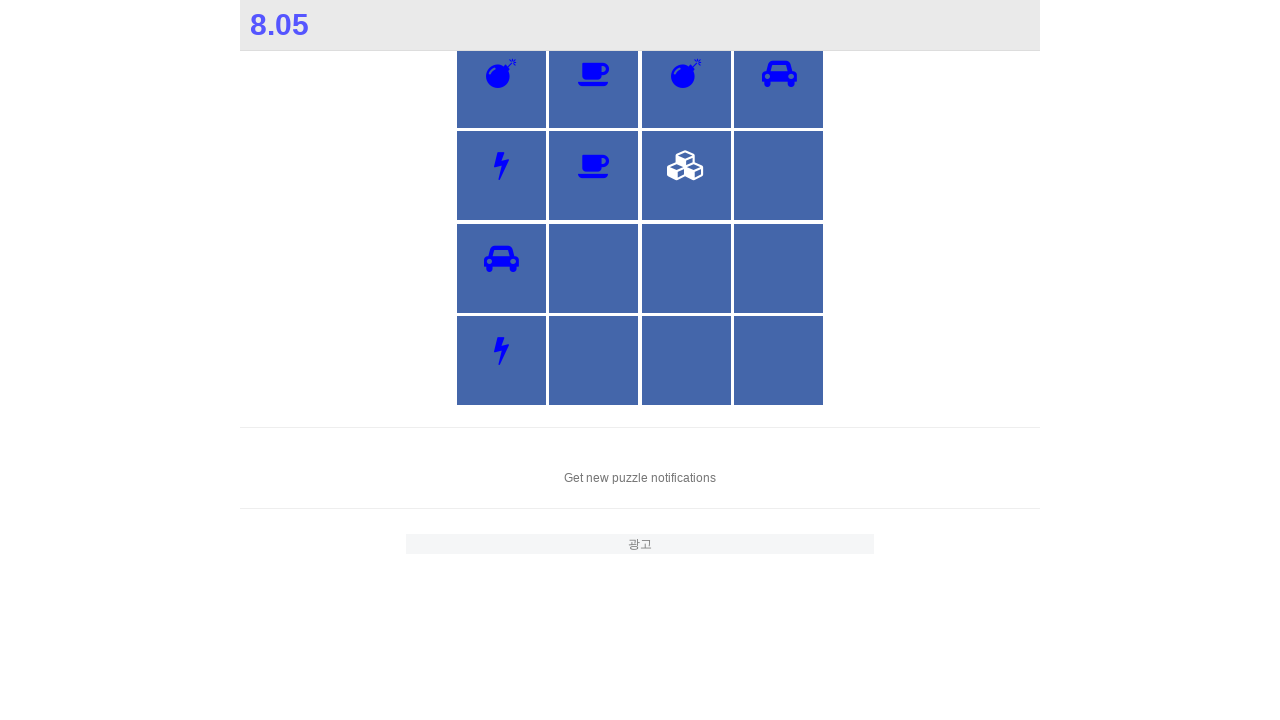

Waited 300ms for card animation
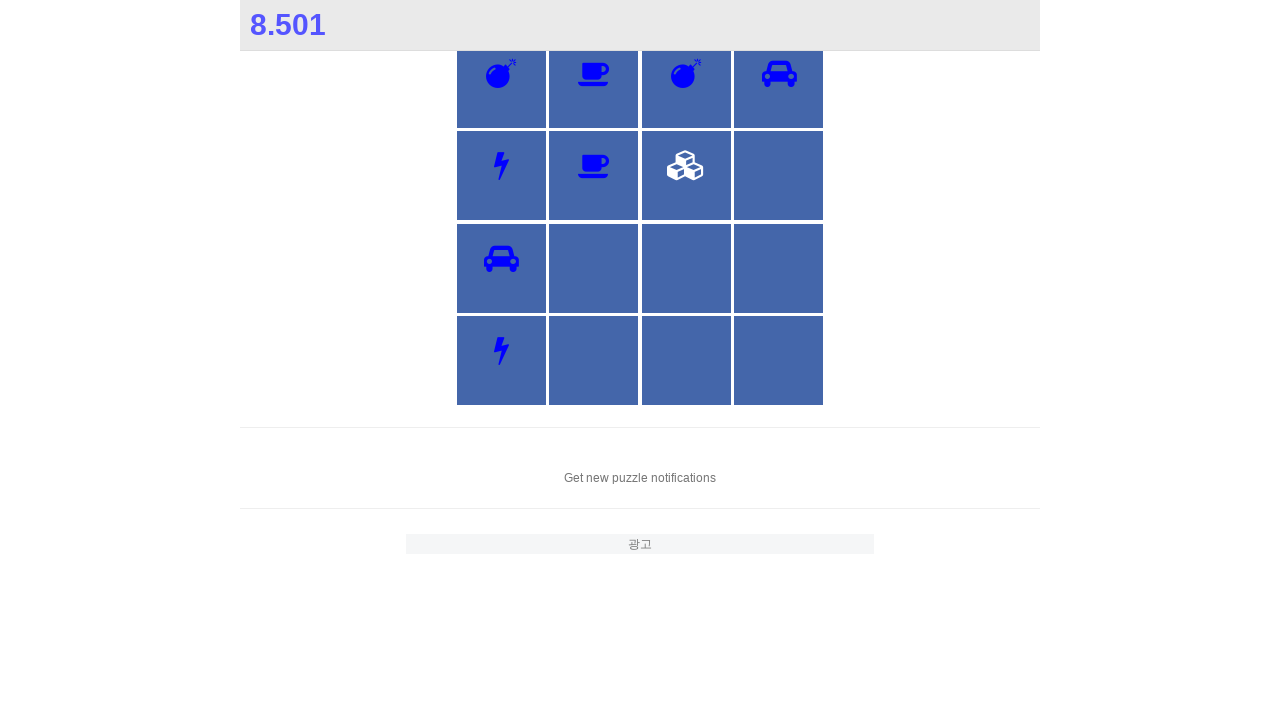

Clicked card with class 'fa fa-cubes'
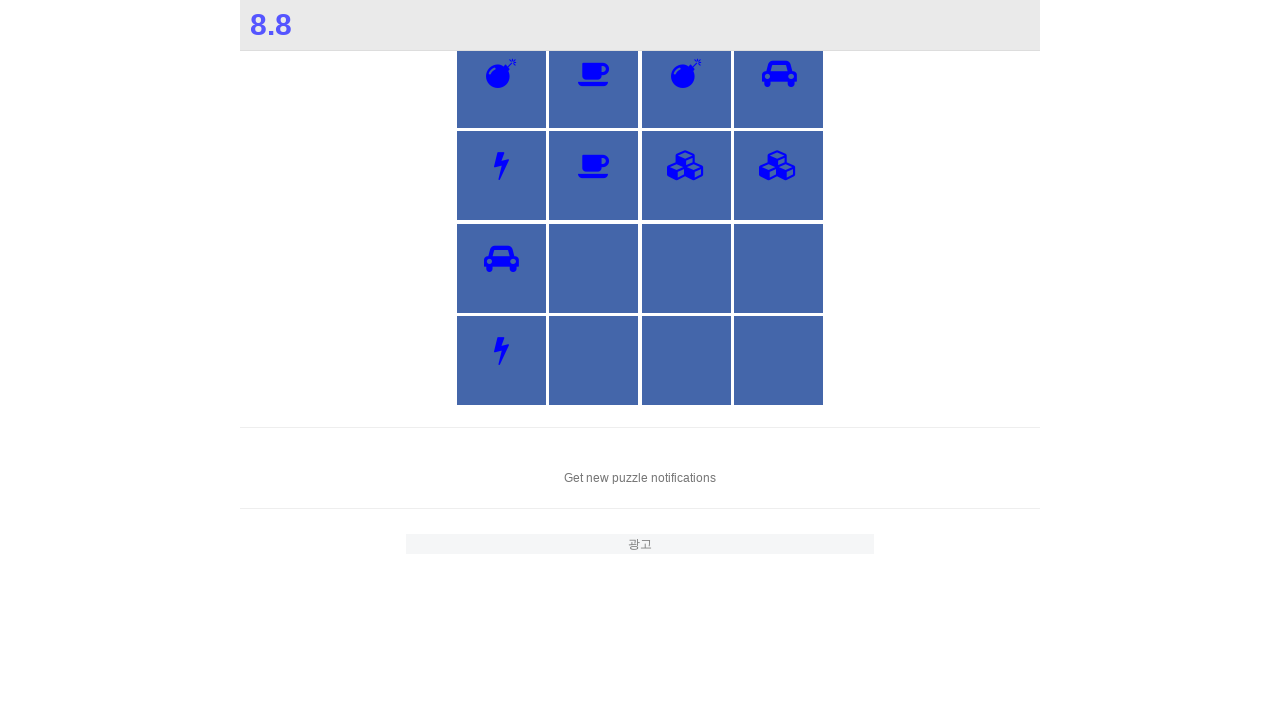

Waited 300ms for card animation
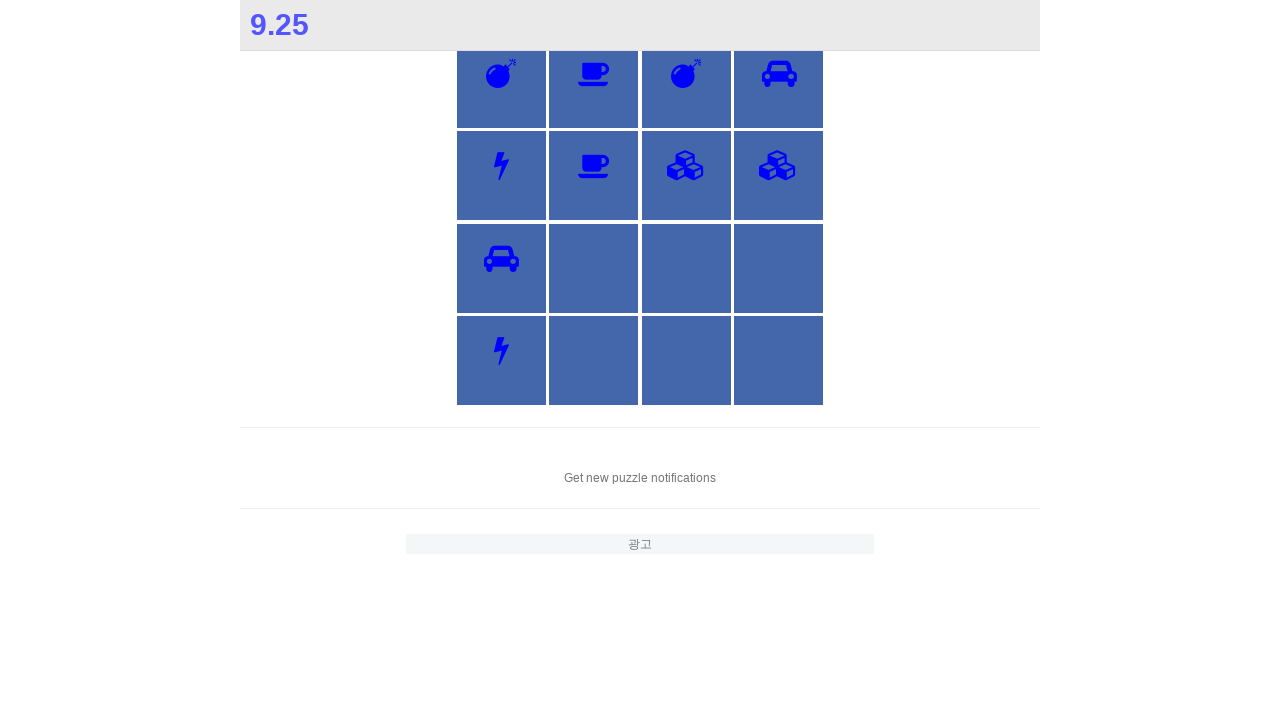

Clicked card with class 'fa fa-book'
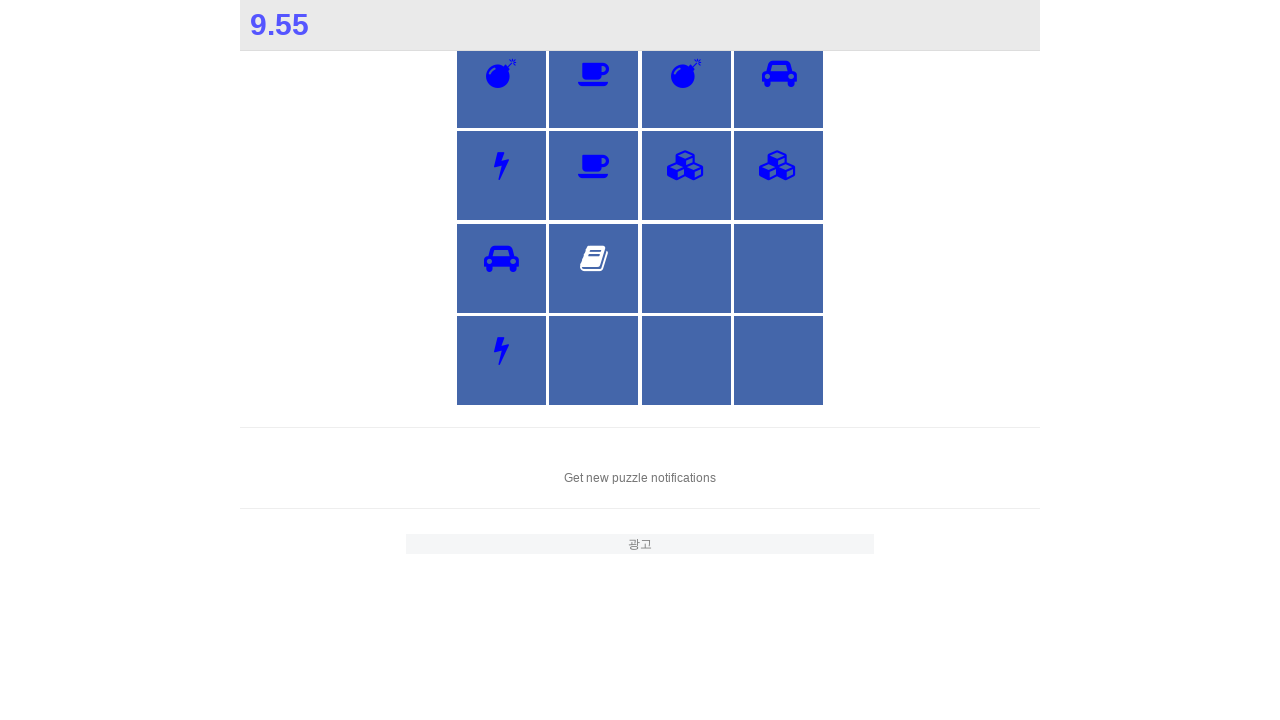

Waited 300ms for card animation
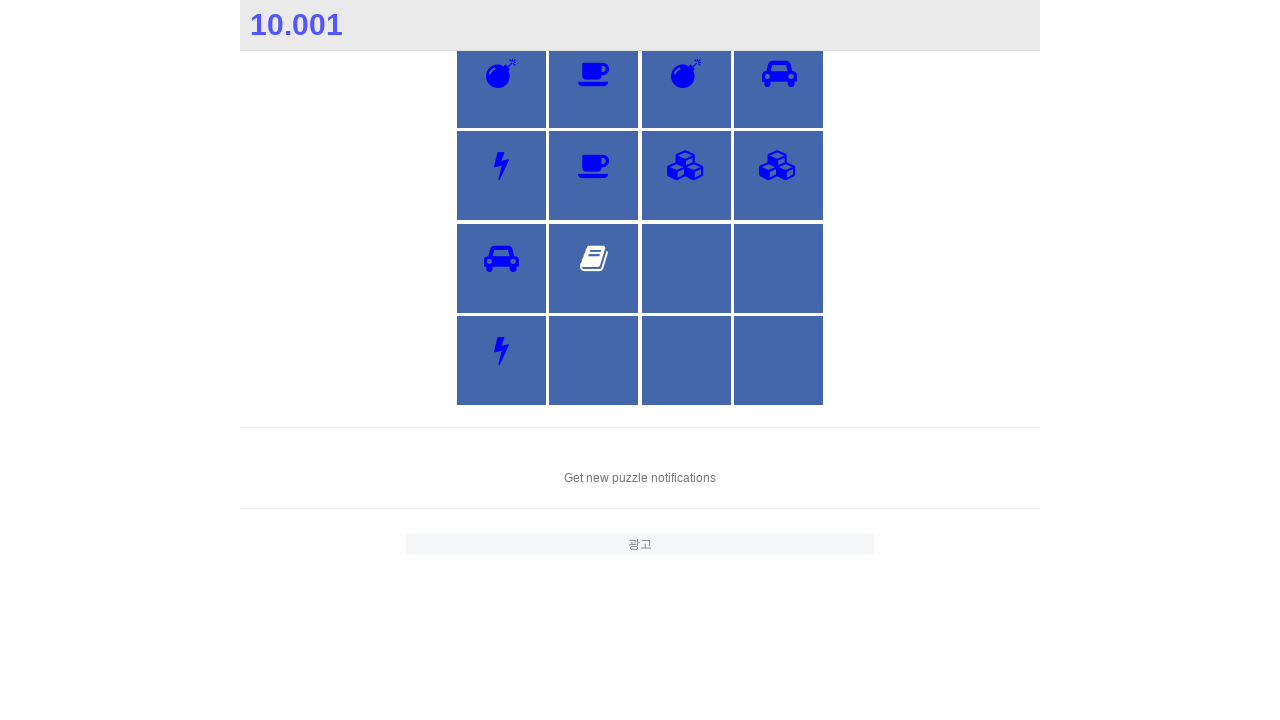

Clicked card with class 'fa fa-book'
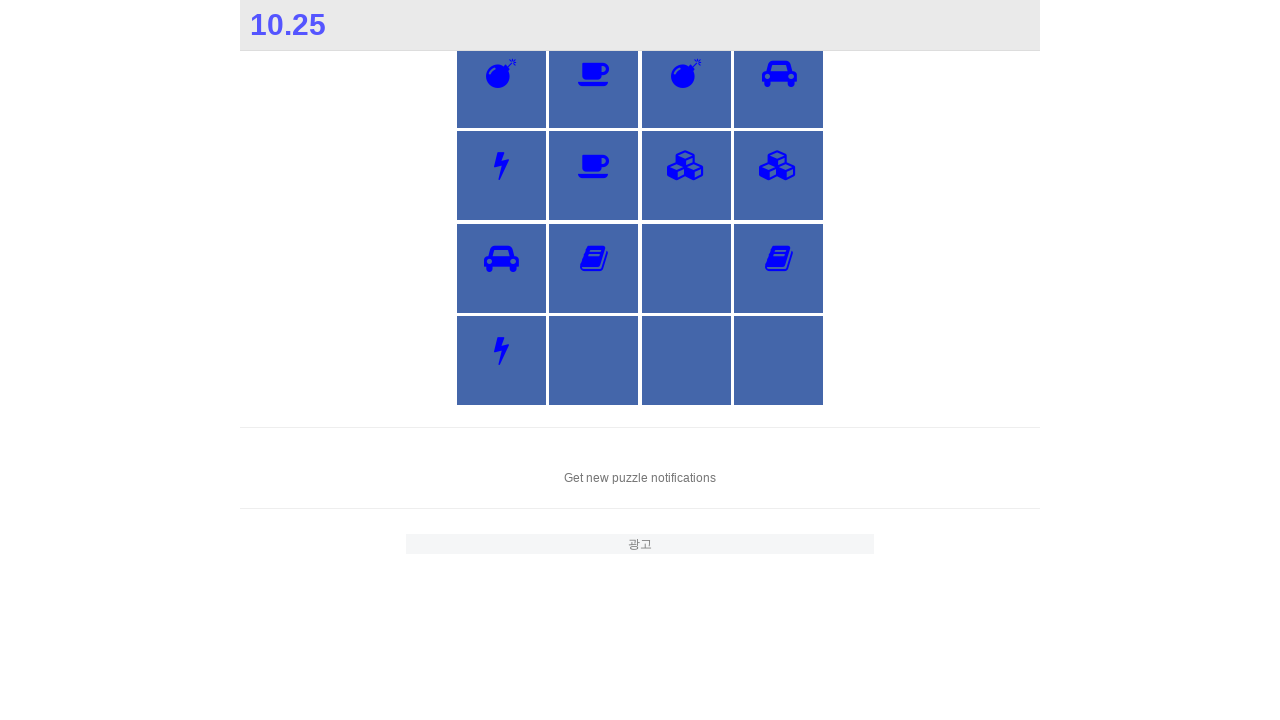

Waited 300ms for card animation
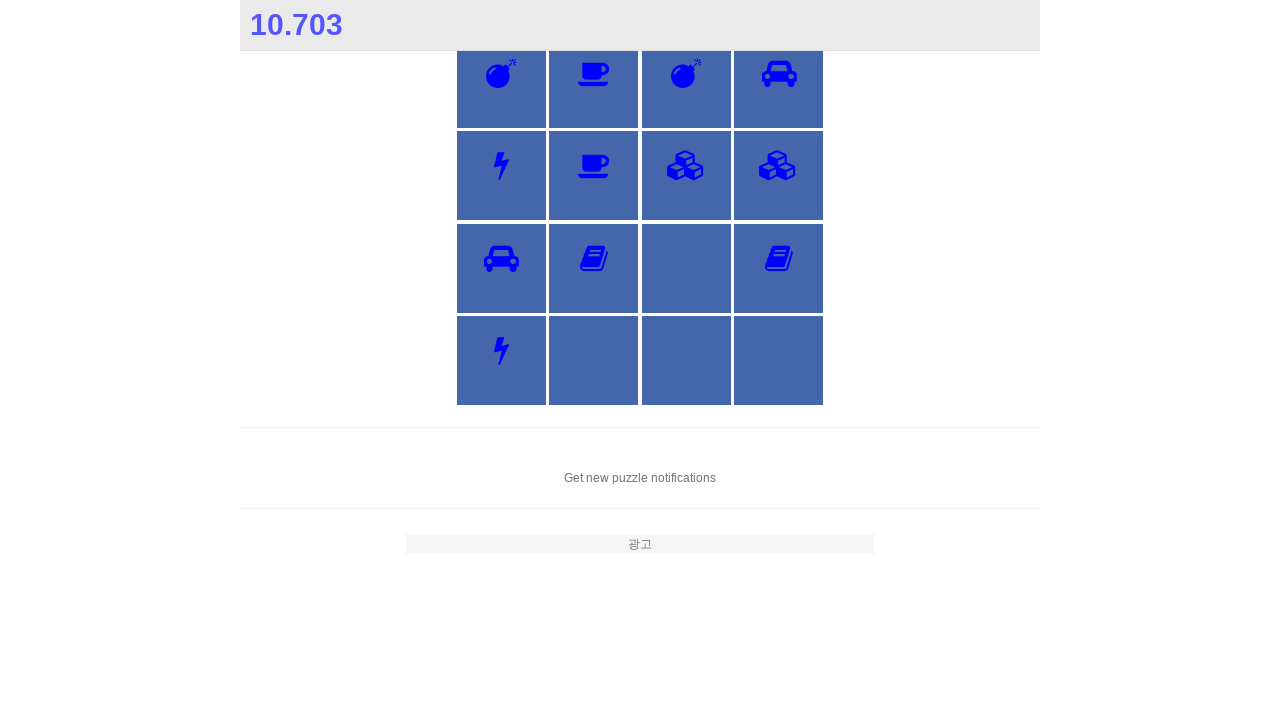

Clicked card with class 'fa fa-birthday-cake'
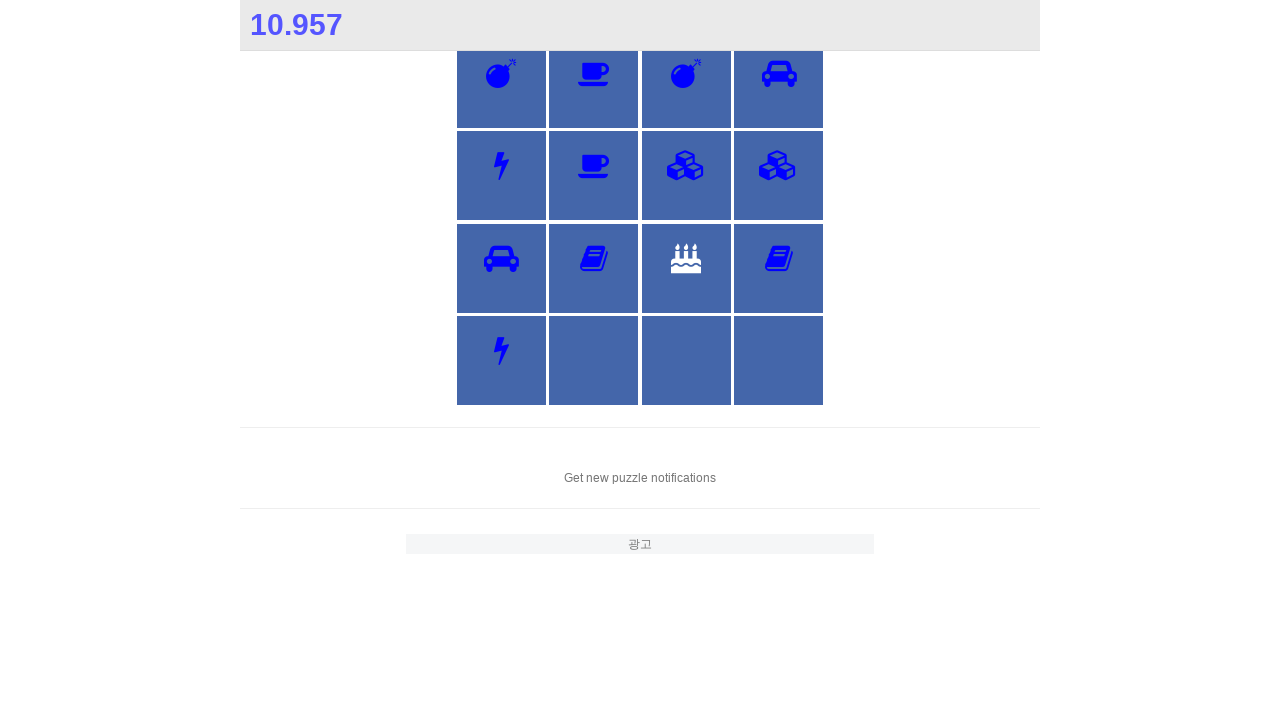

Waited 300ms for card animation
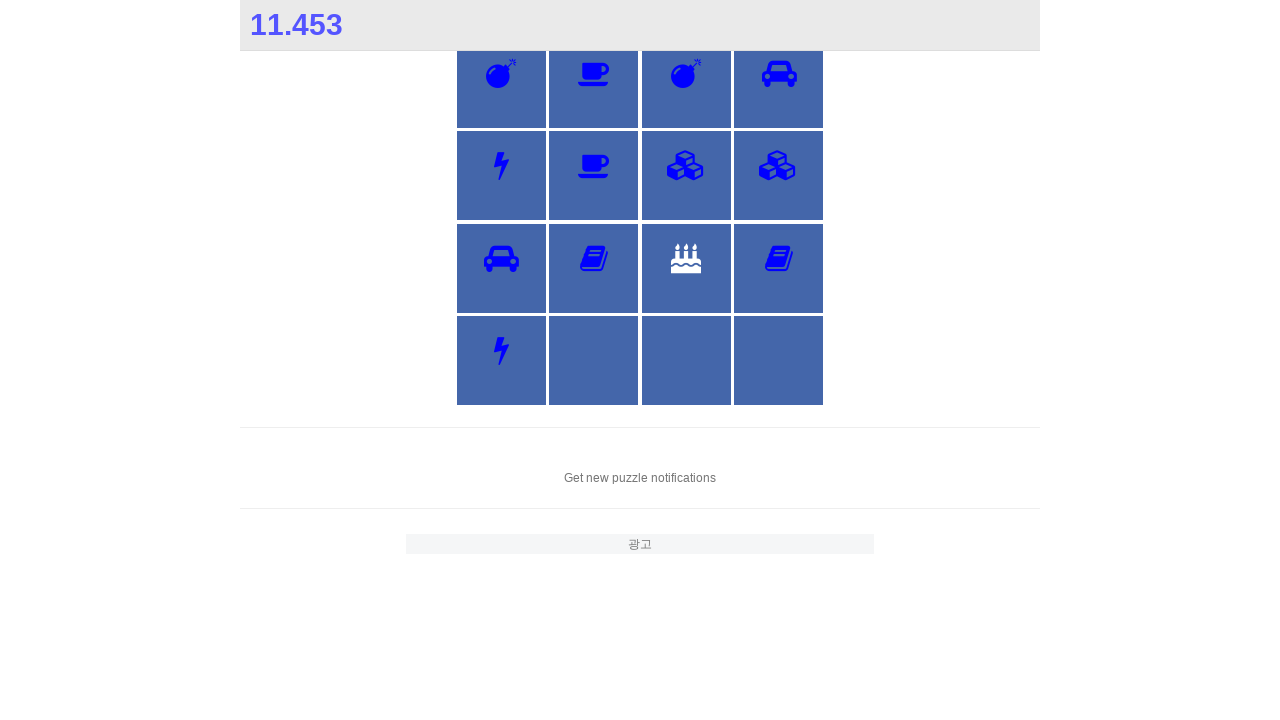

Clicked card with class 'fa fa-birthday-cake'
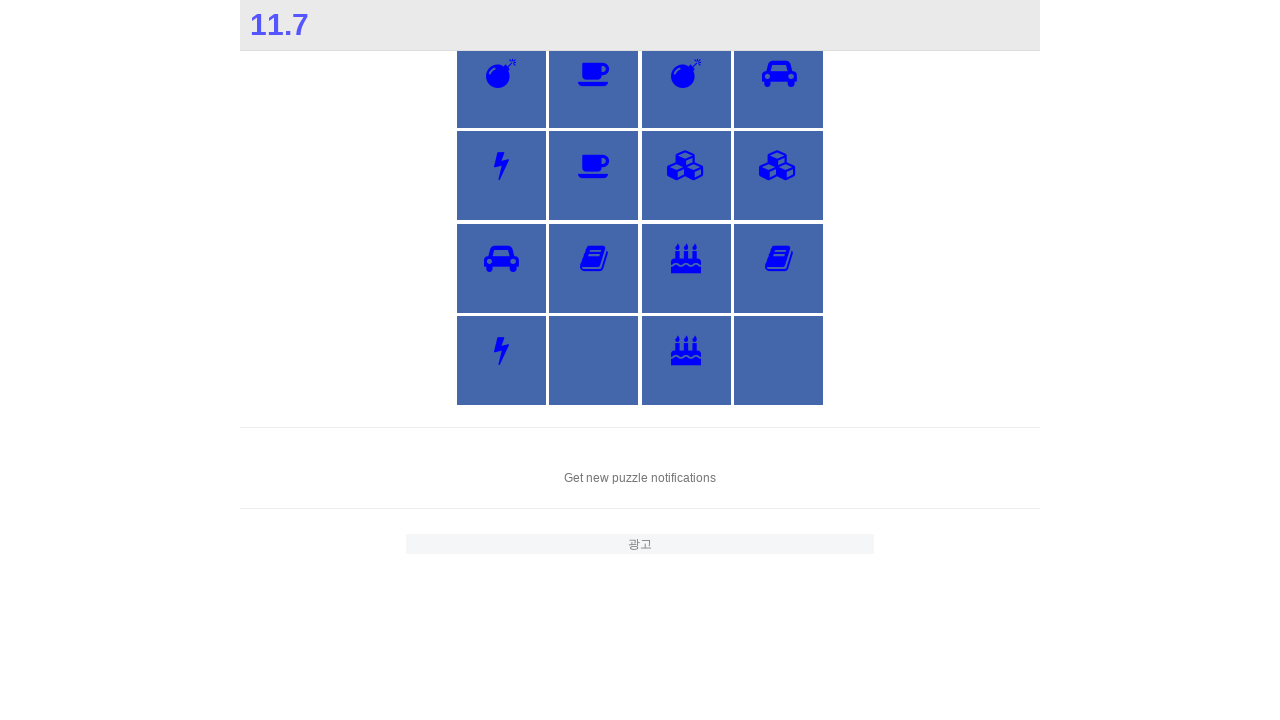

Waited 300ms for card animation
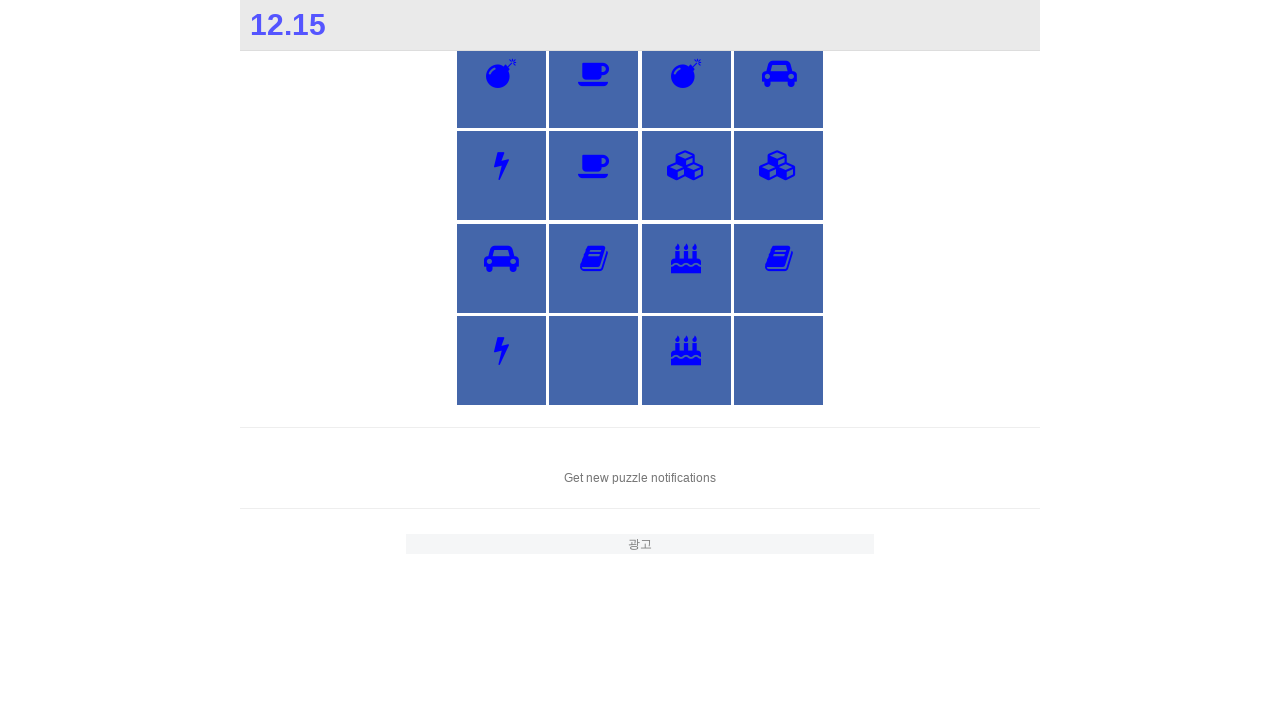

Clicked card with class 'fa fa-cube'
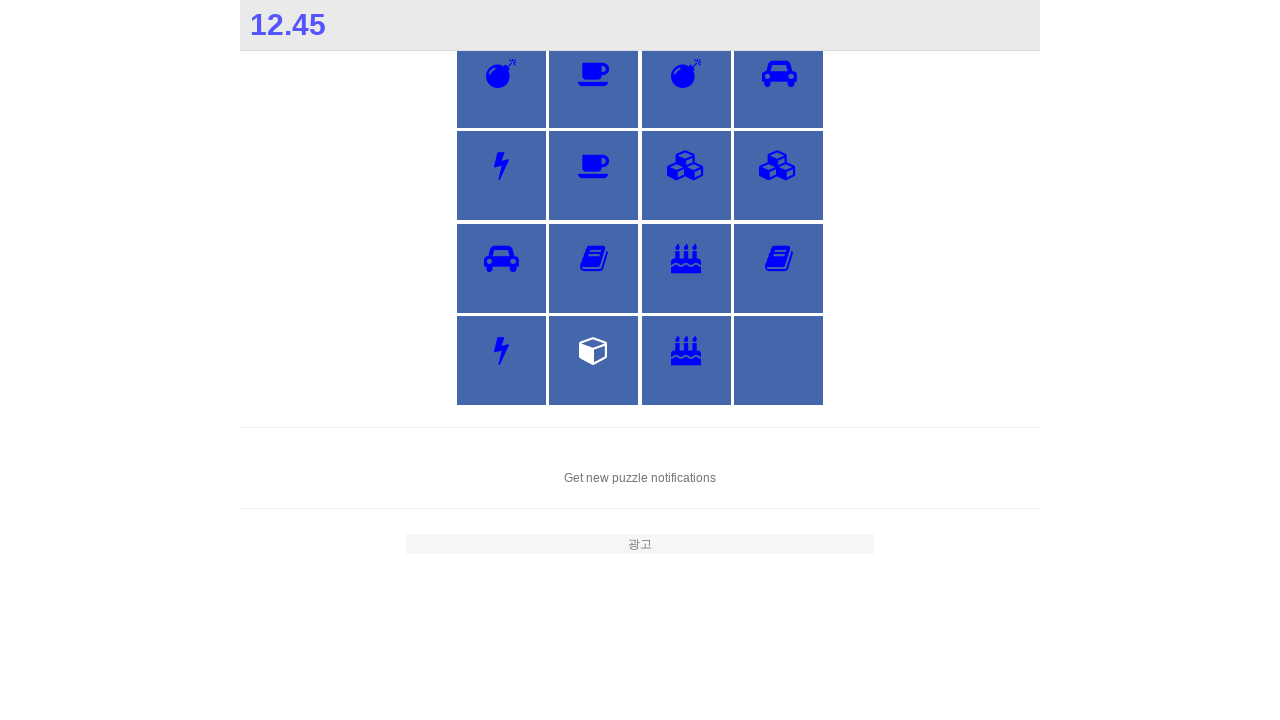

Waited 300ms for card animation
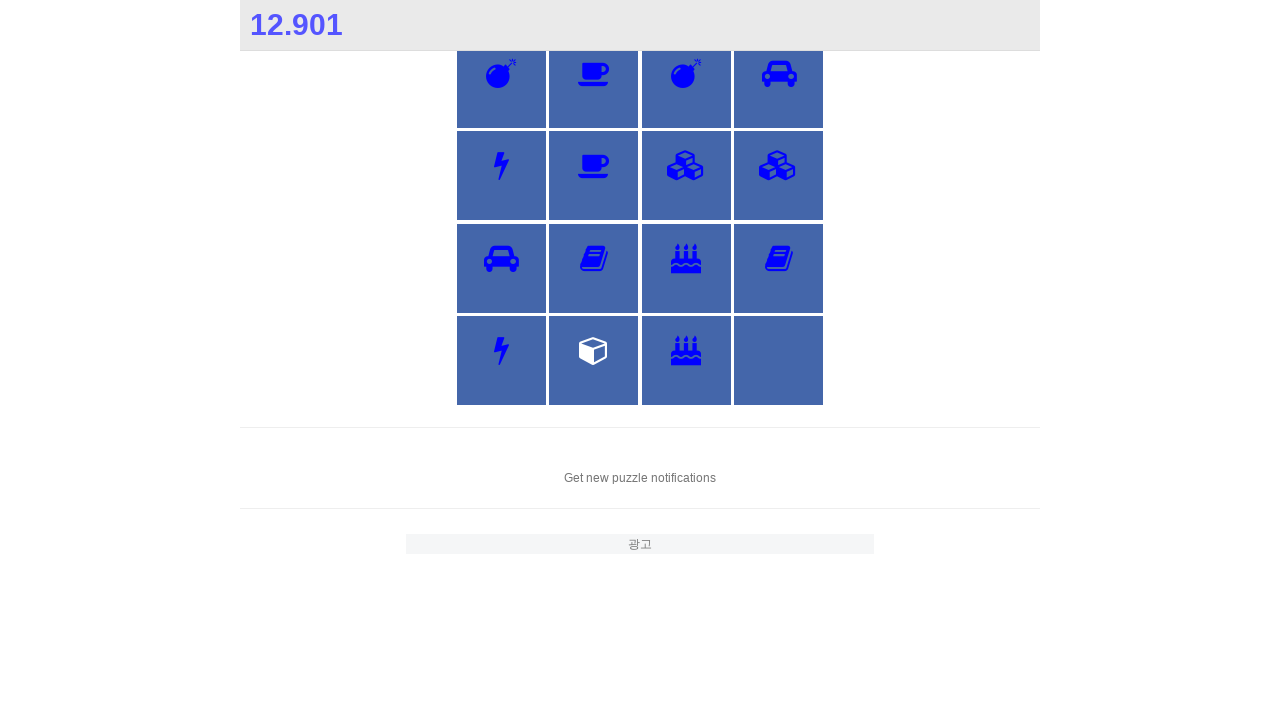

Clicked card with class 'fa fa-cube'
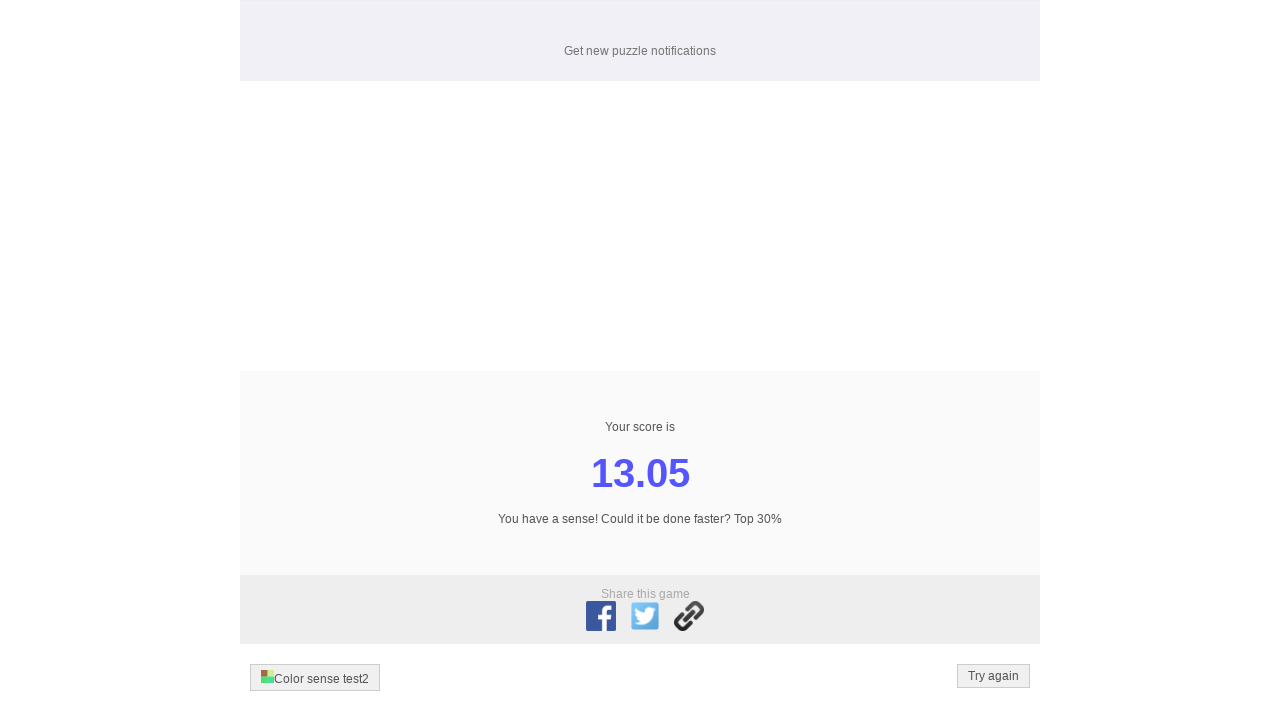

Waited 300ms for card animation
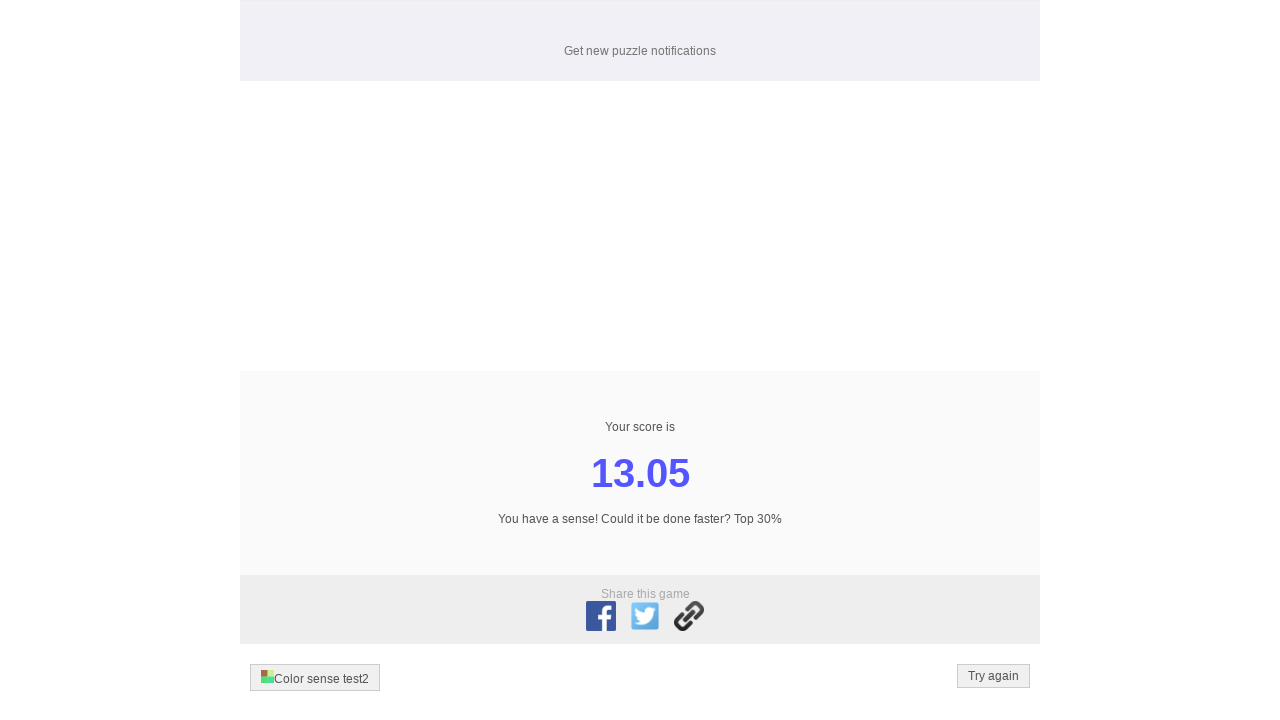

Results section loaded
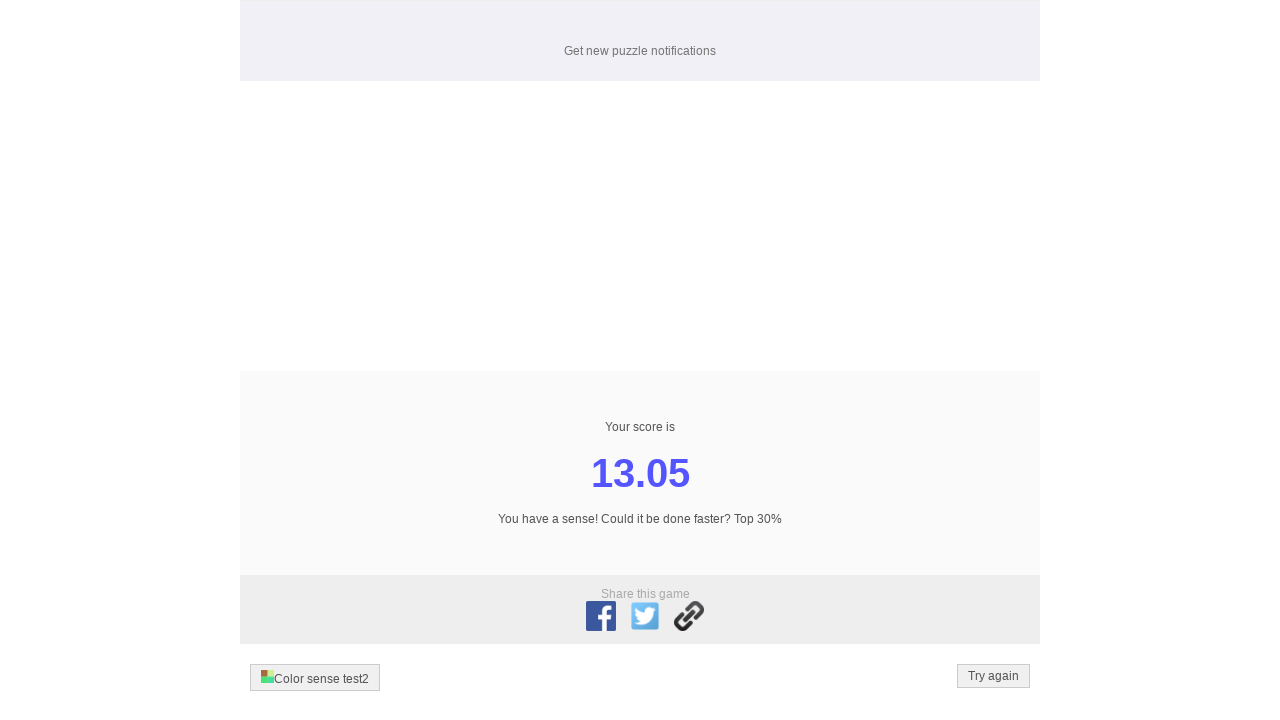

Final score element is visible, game completed
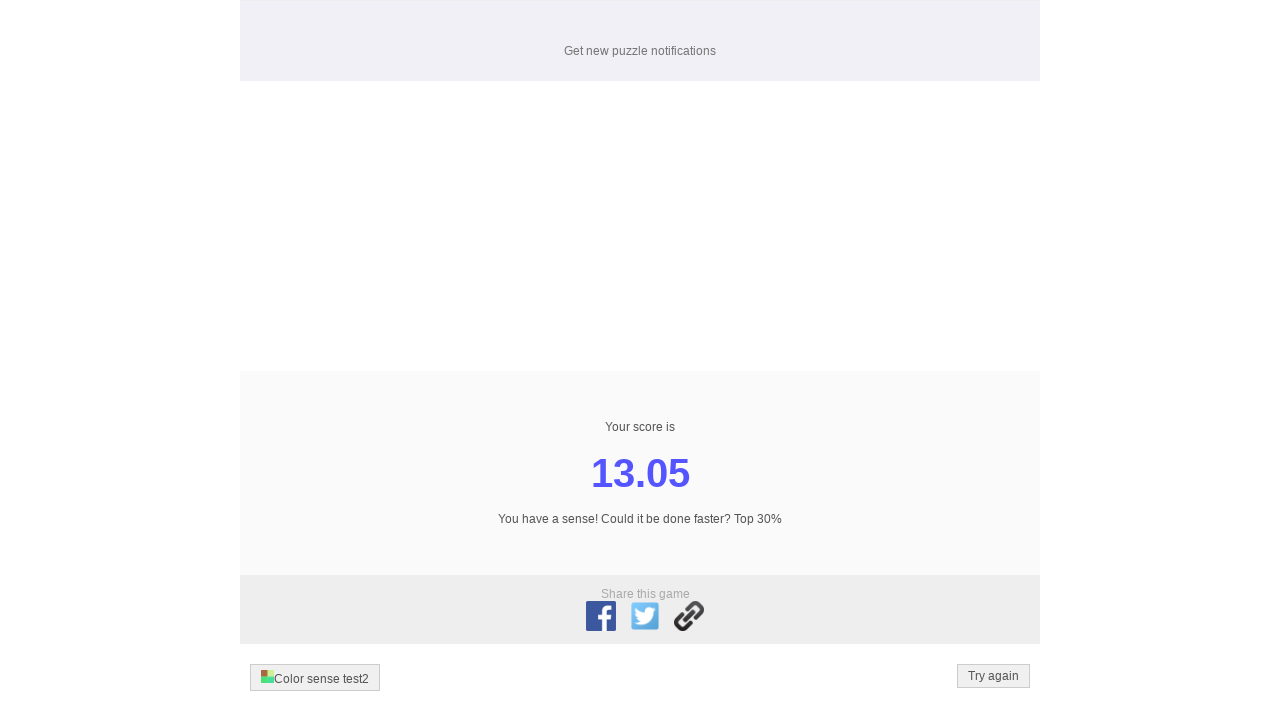

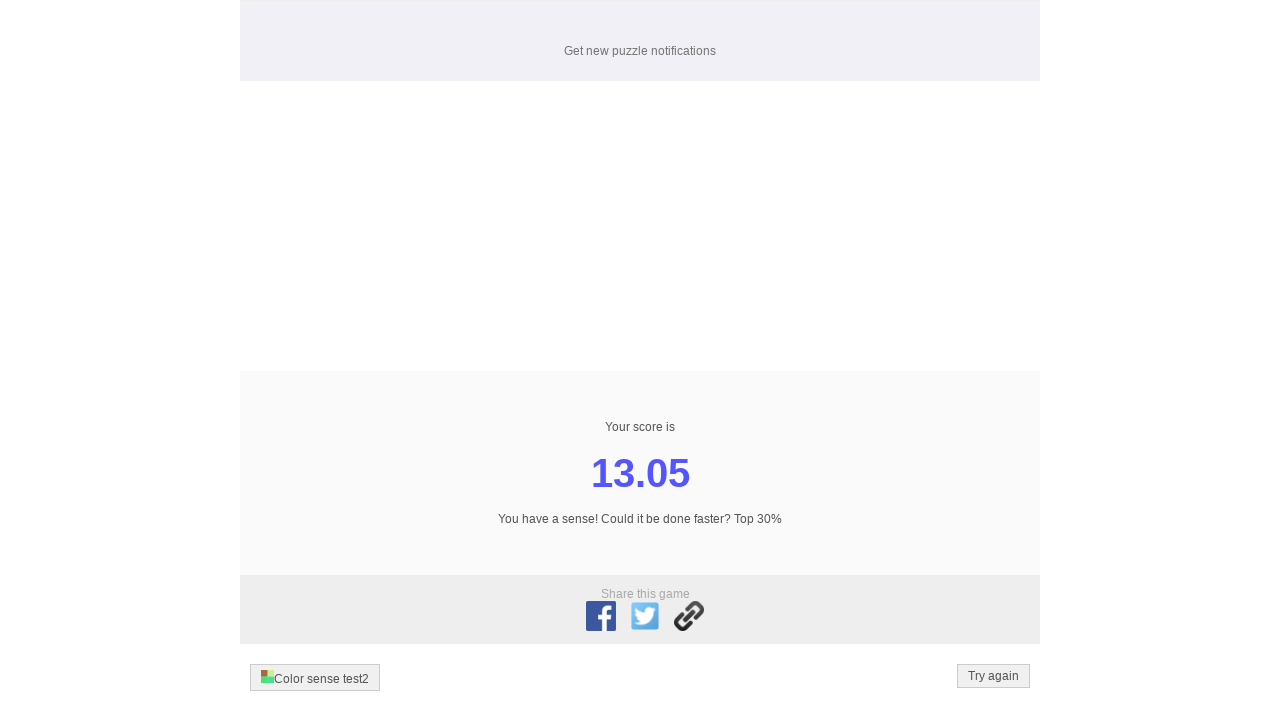